Tests a typo detection page by checking if the paragraph text matches the expected correct text, refreshing the page until the typo is not present (the page randomly shows typos).

Starting URL: https://the-internet.herokuapp.com/typos

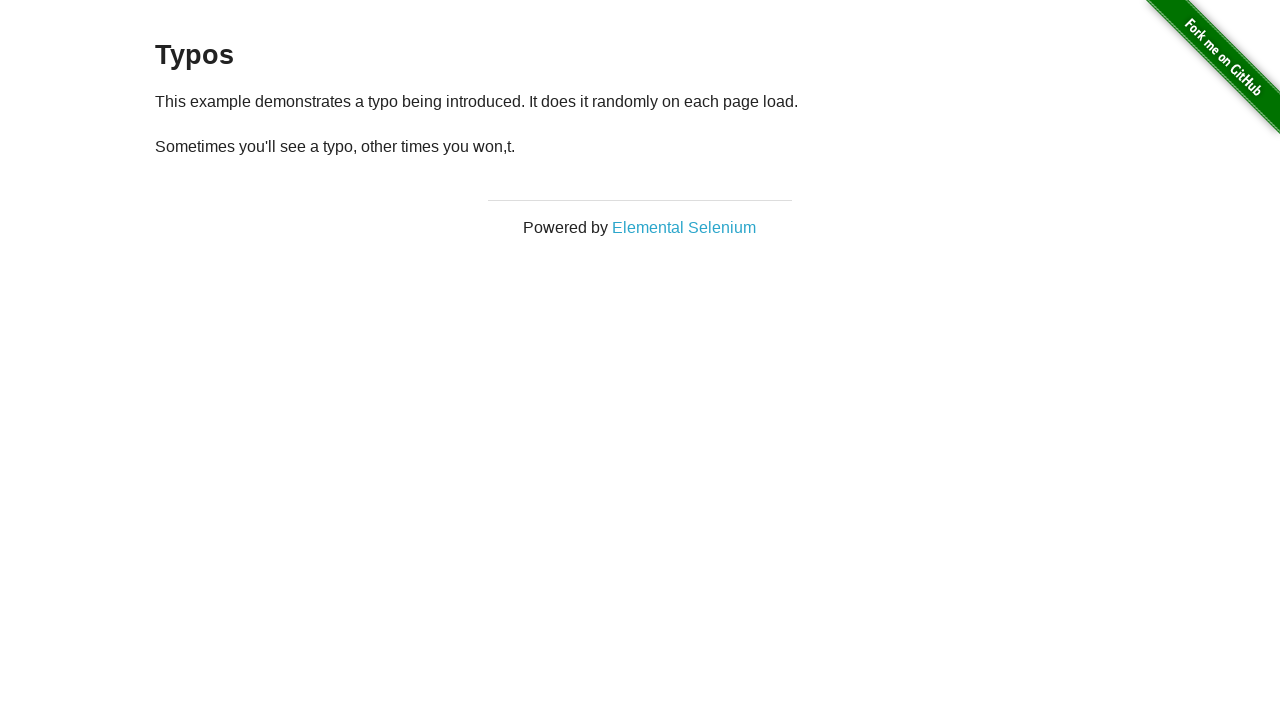

Waited for paragraph element to load
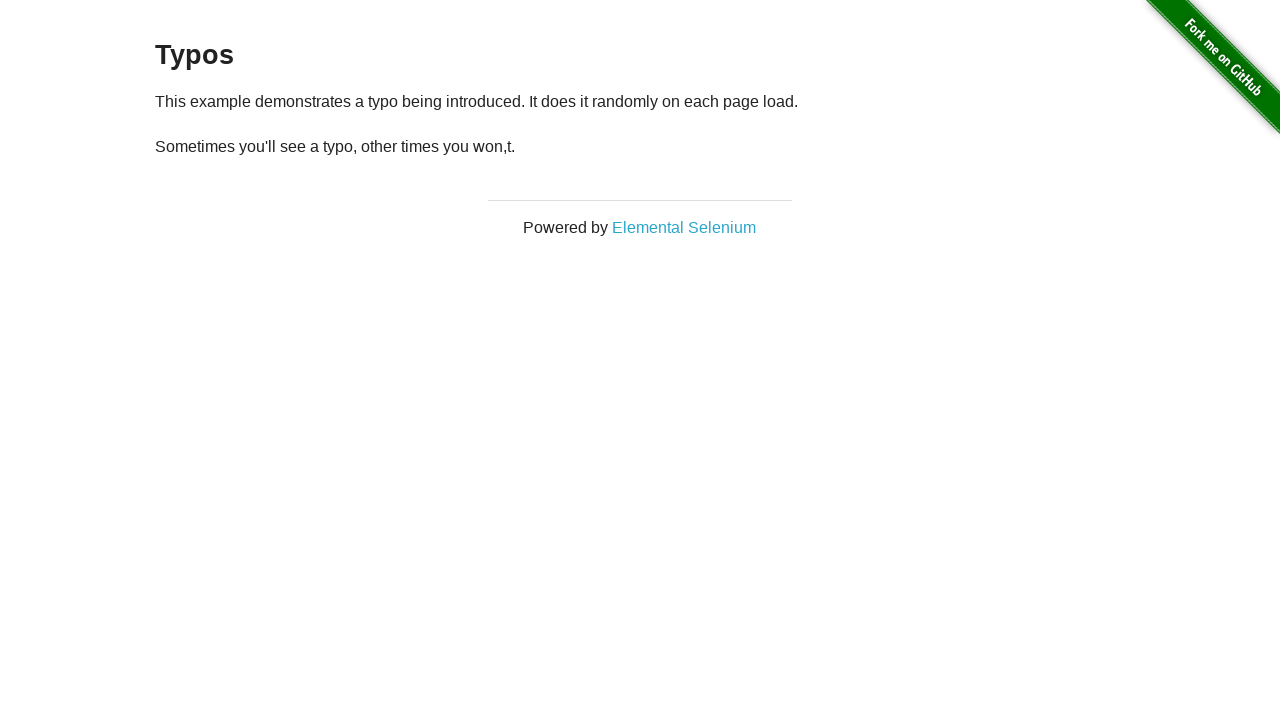

Retrieved paragraph text (attempt 1): '
  Sometimes you'll see a typo, other times you won,t.
'
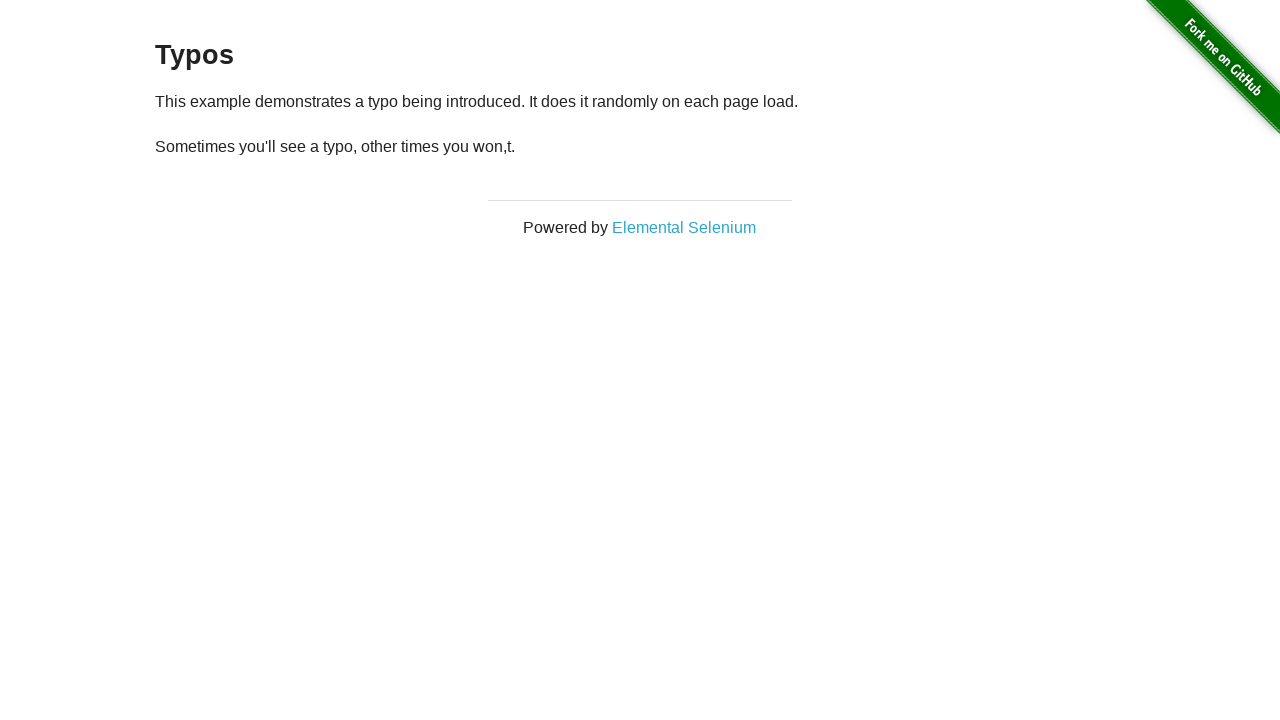

Reloaded page to check for typo again
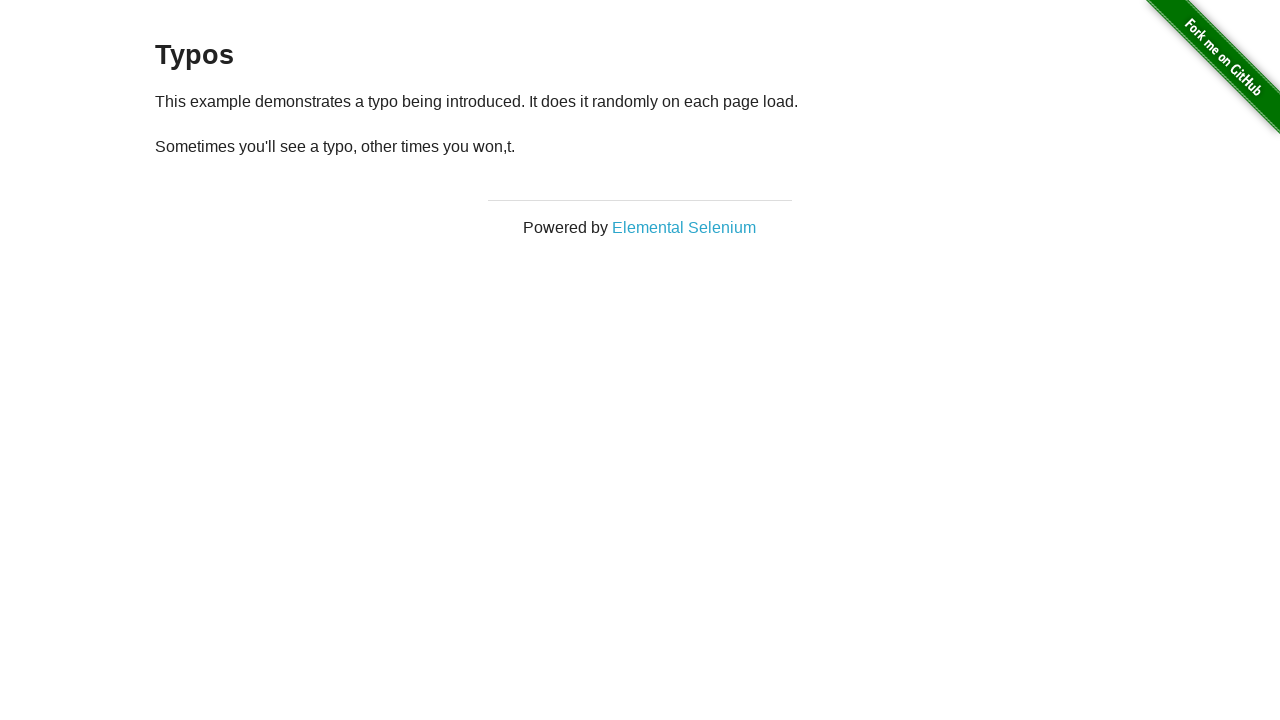

Waited for paragraph element to load after refresh
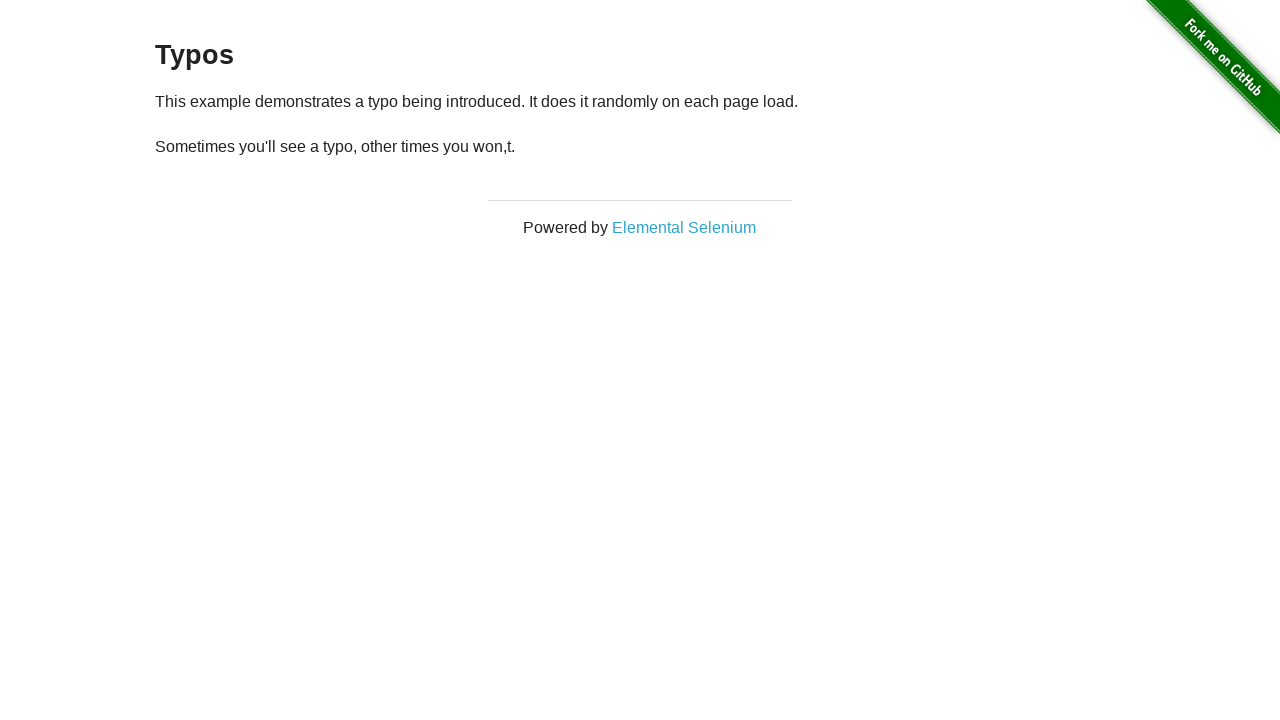

Retrieved paragraph text (attempt 2): '
  Sometimes you'll see a typo, other times you won,t.
'
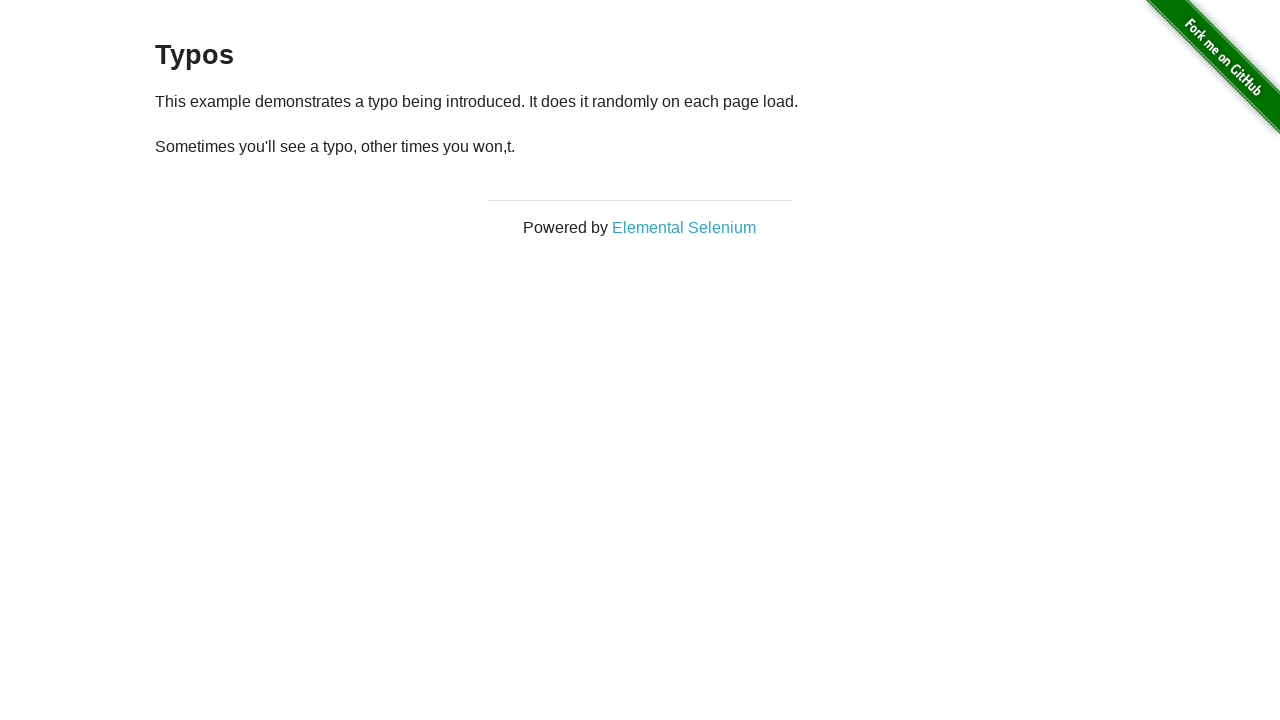

Reloaded page to check for typo again
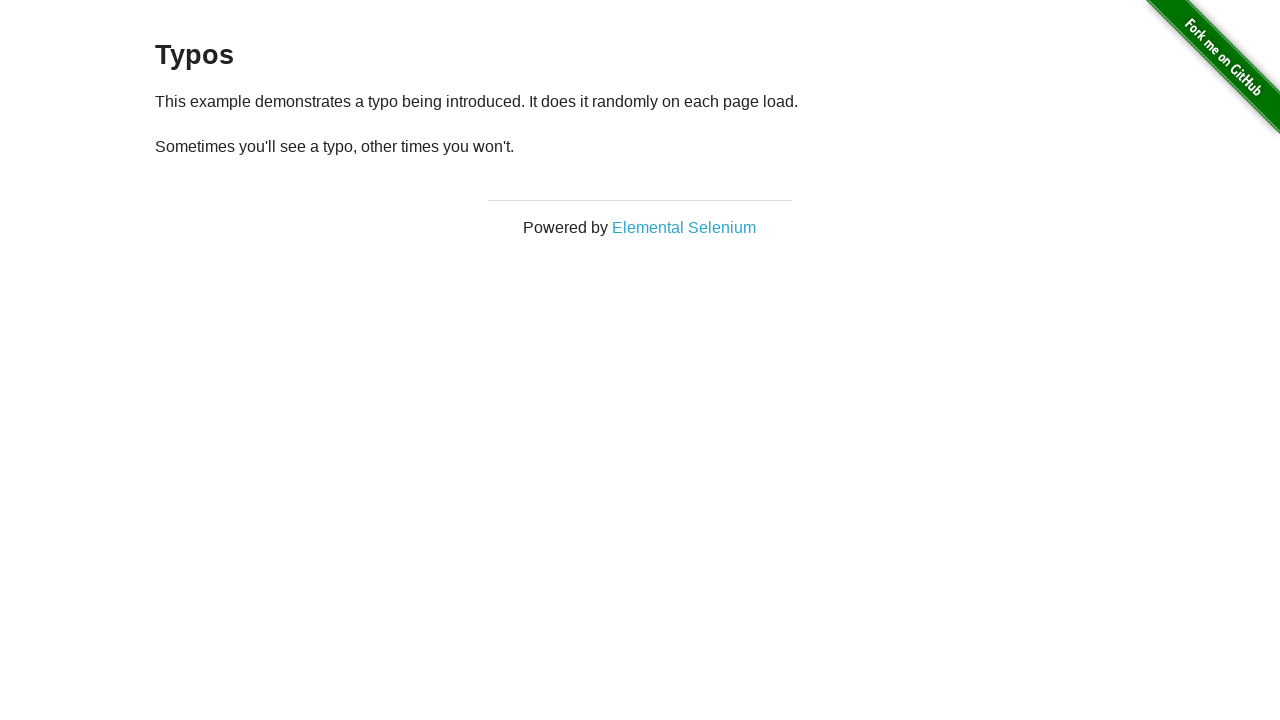

Waited for paragraph element to load after refresh
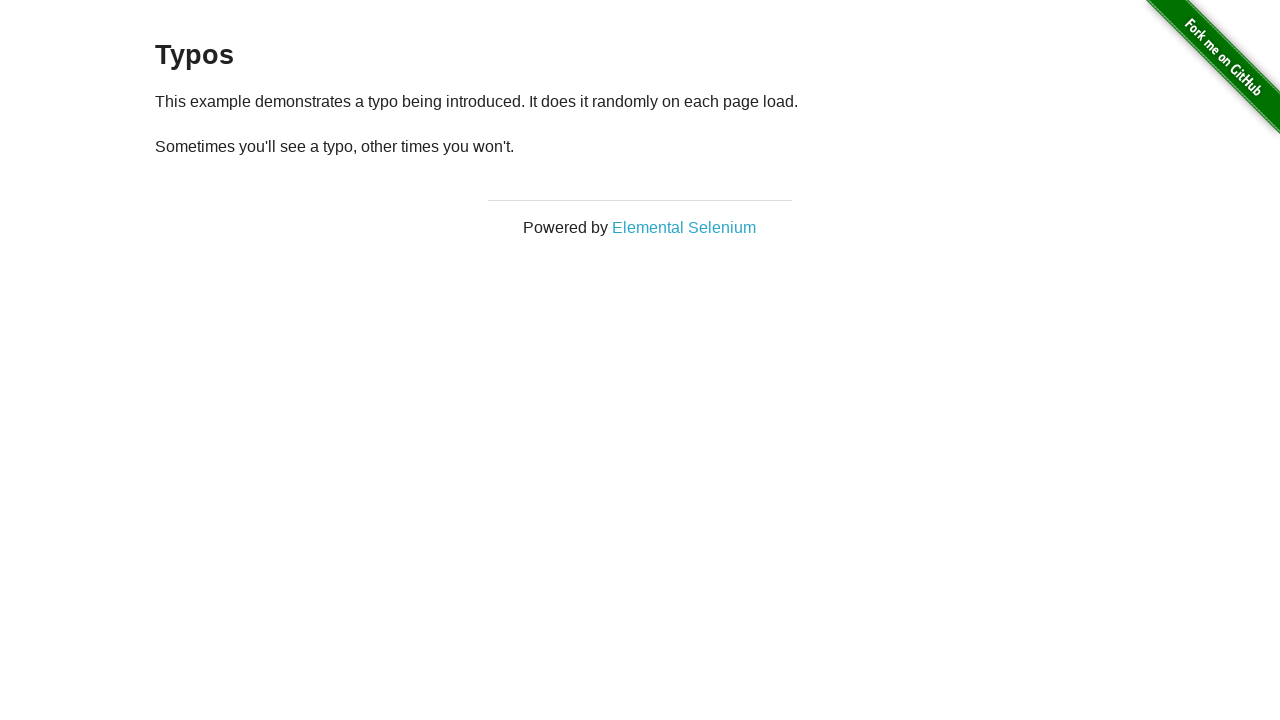

Retrieved paragraph text (attempt 3): '
  Sometimes you'll see a typo, other times you won't.
'
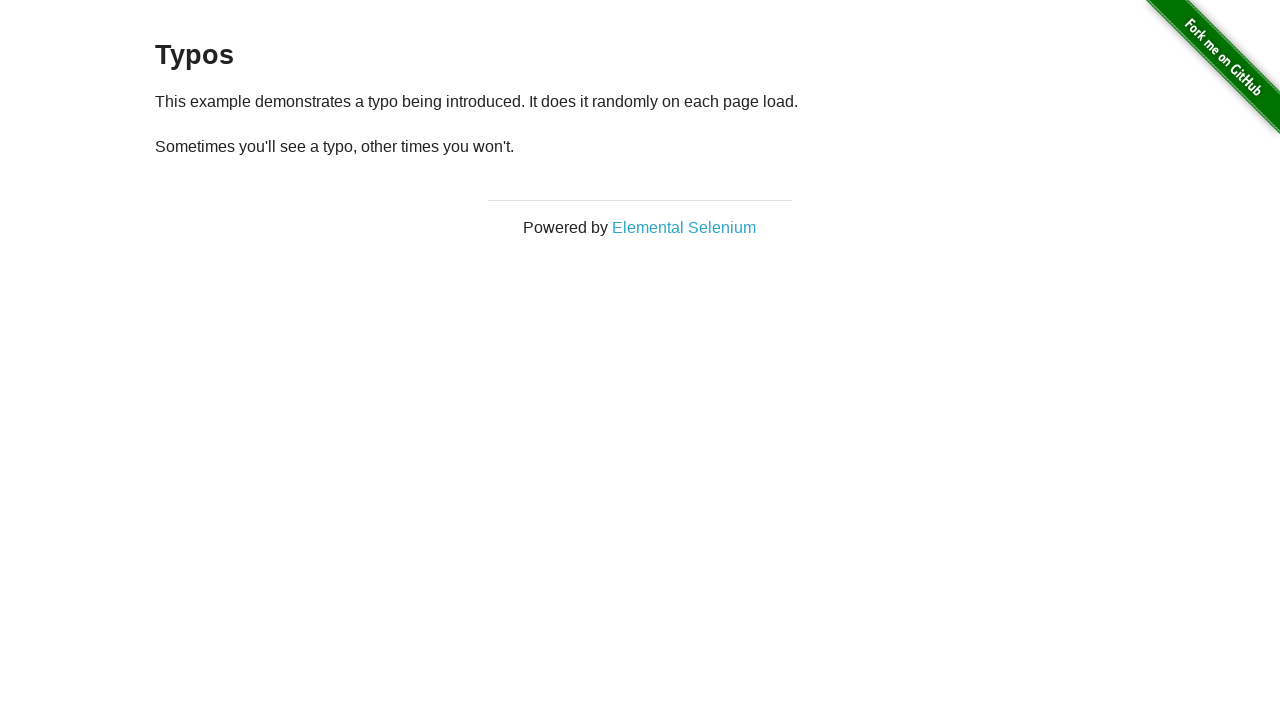

Reloaded page to check for typo again
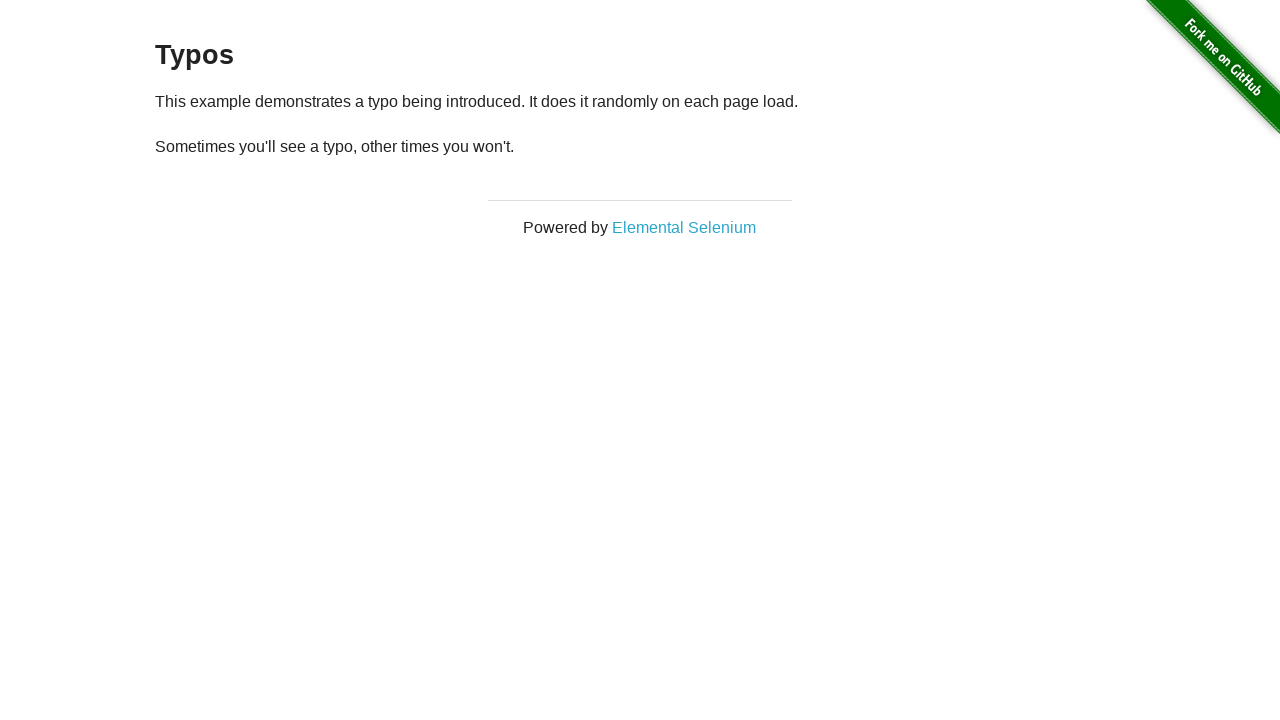

Waited for paragraph element to load after refresh
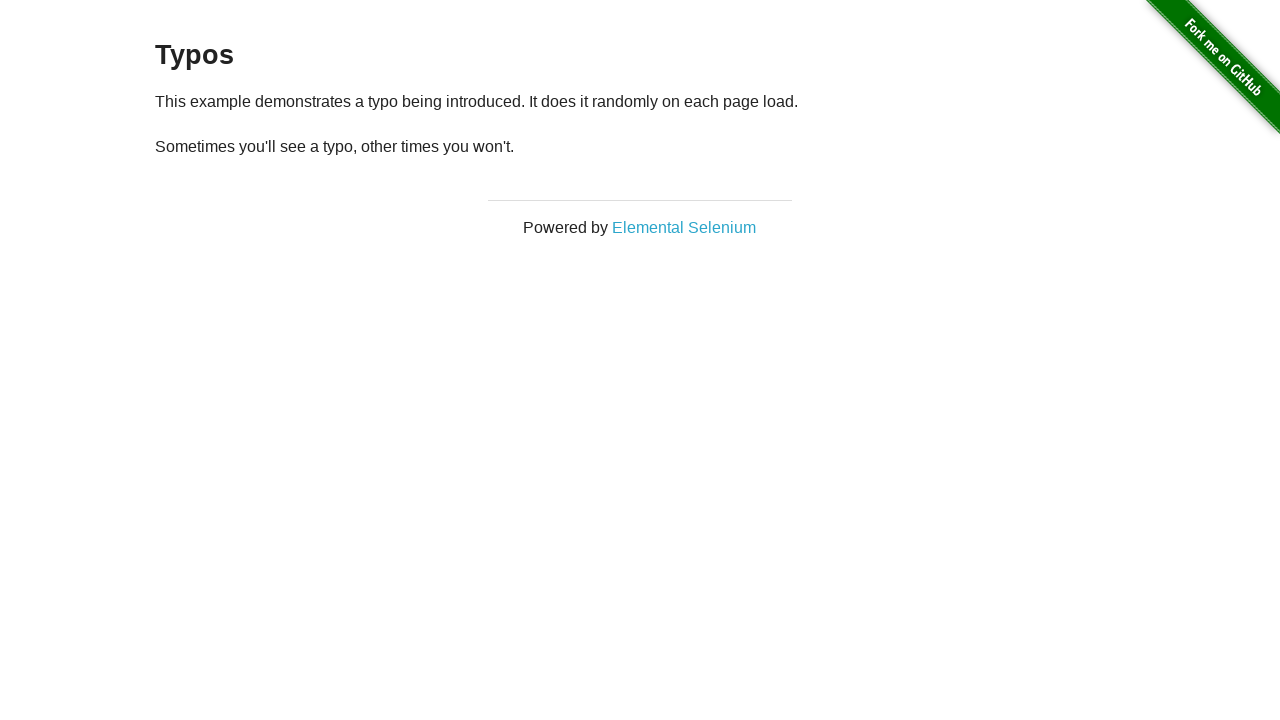

Retrieved paragraph text (attempt 4): '
  Sometimes you'll see a typo, other times you won't.
'
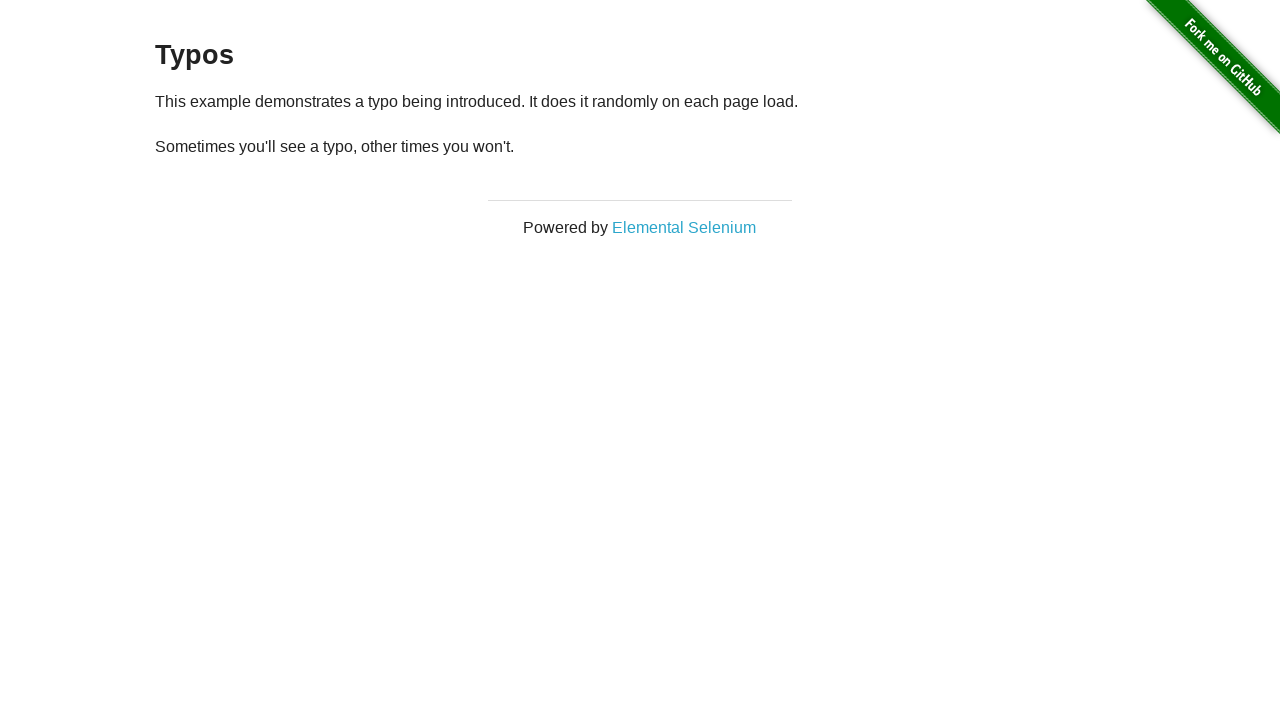

Reloaded page to check for typo again
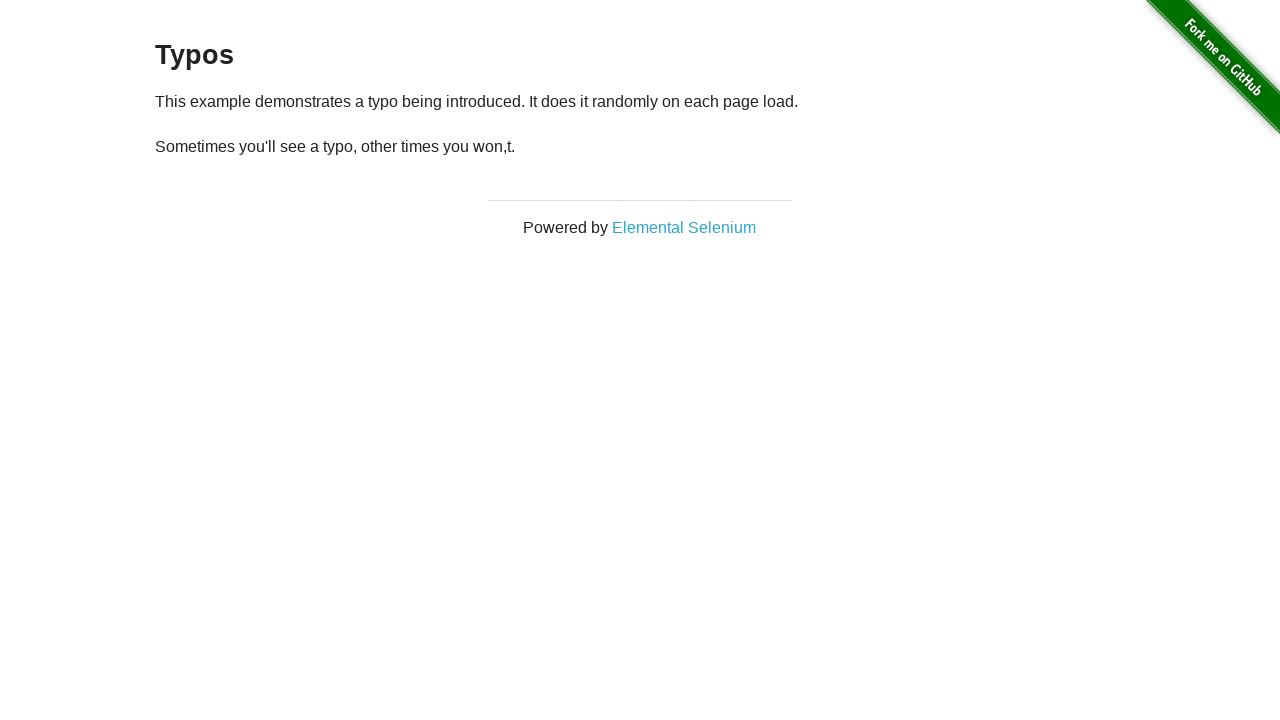

Waited for paragraph element to load after refresh
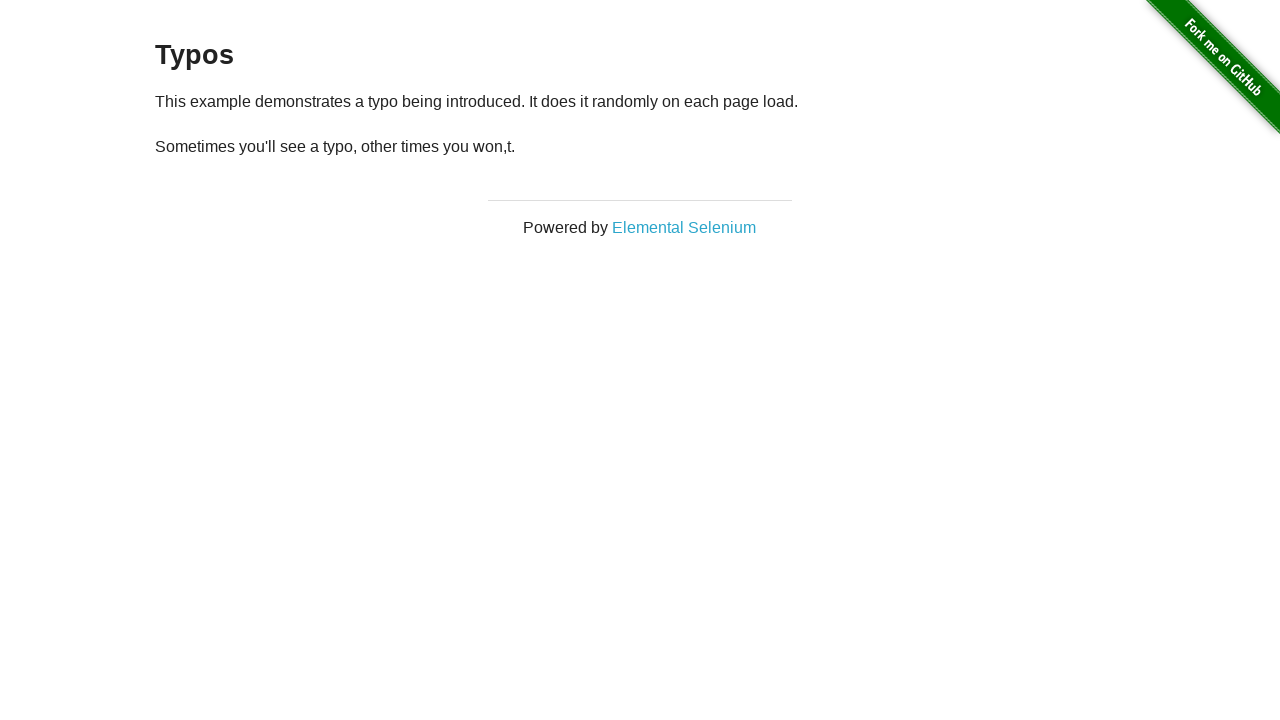

Retrieved paragraph text (attempt 5): '
  Sometimes you'll see a typo, other times you won,t.
'
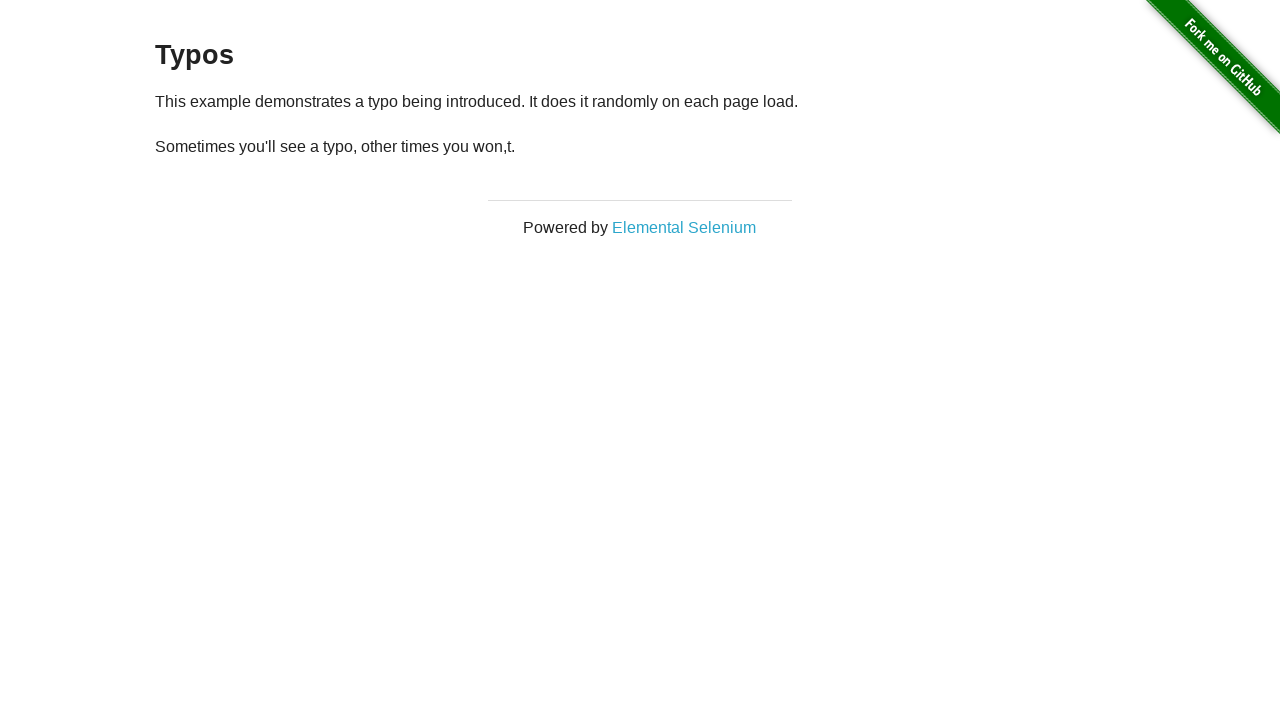

Reloaded page to check for typo again
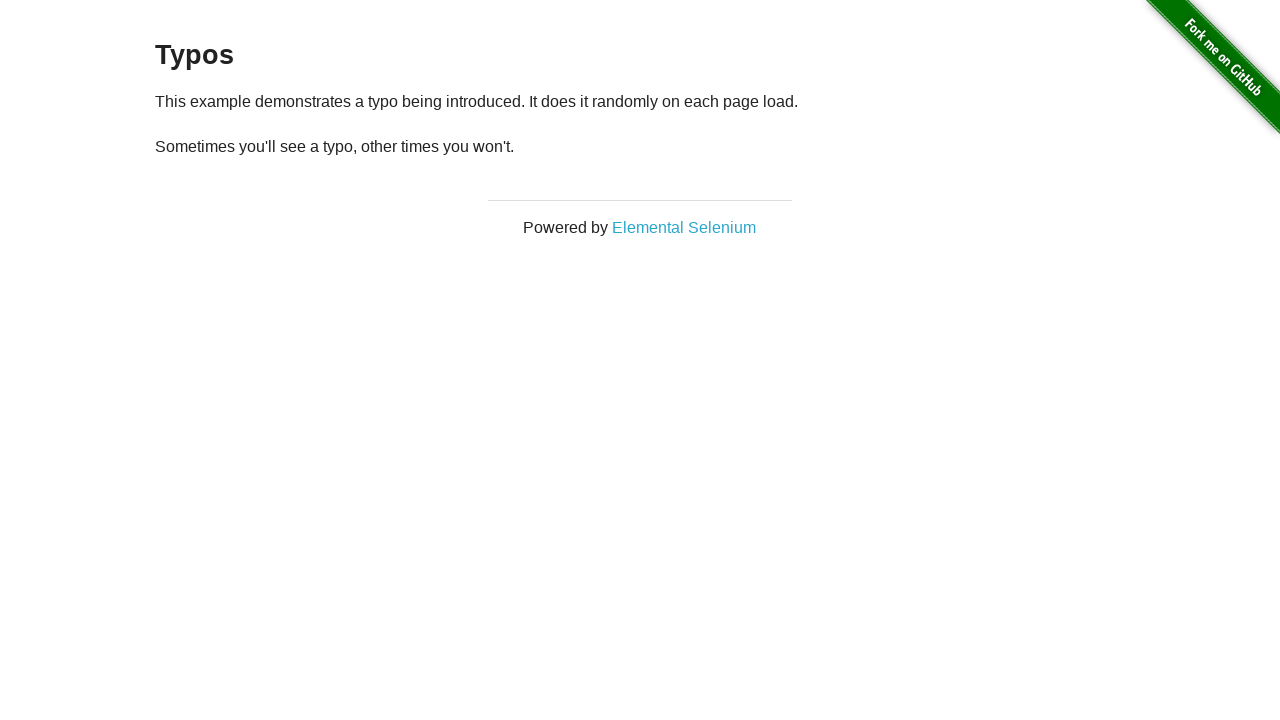

Waited for paragraph element to load after refresh
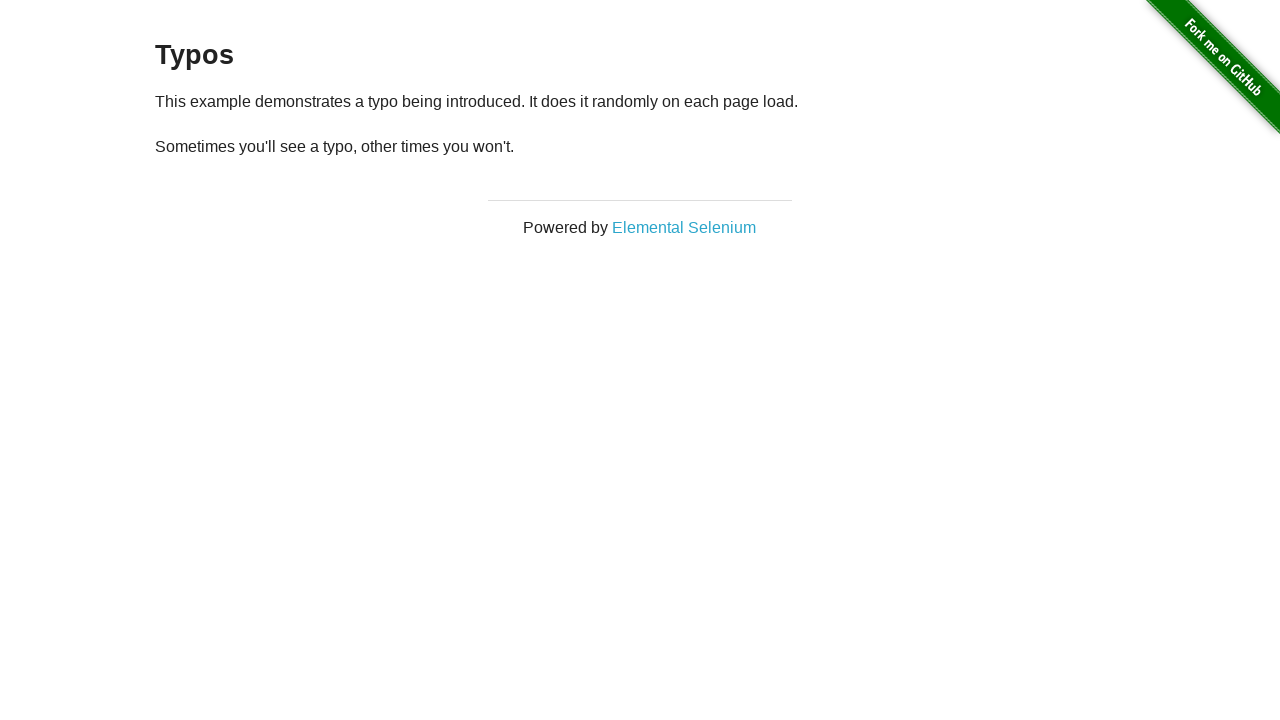

Retrieved paragraph text (attempt 6): '
  Sometimes you'll see a typo, other times you won't.
'
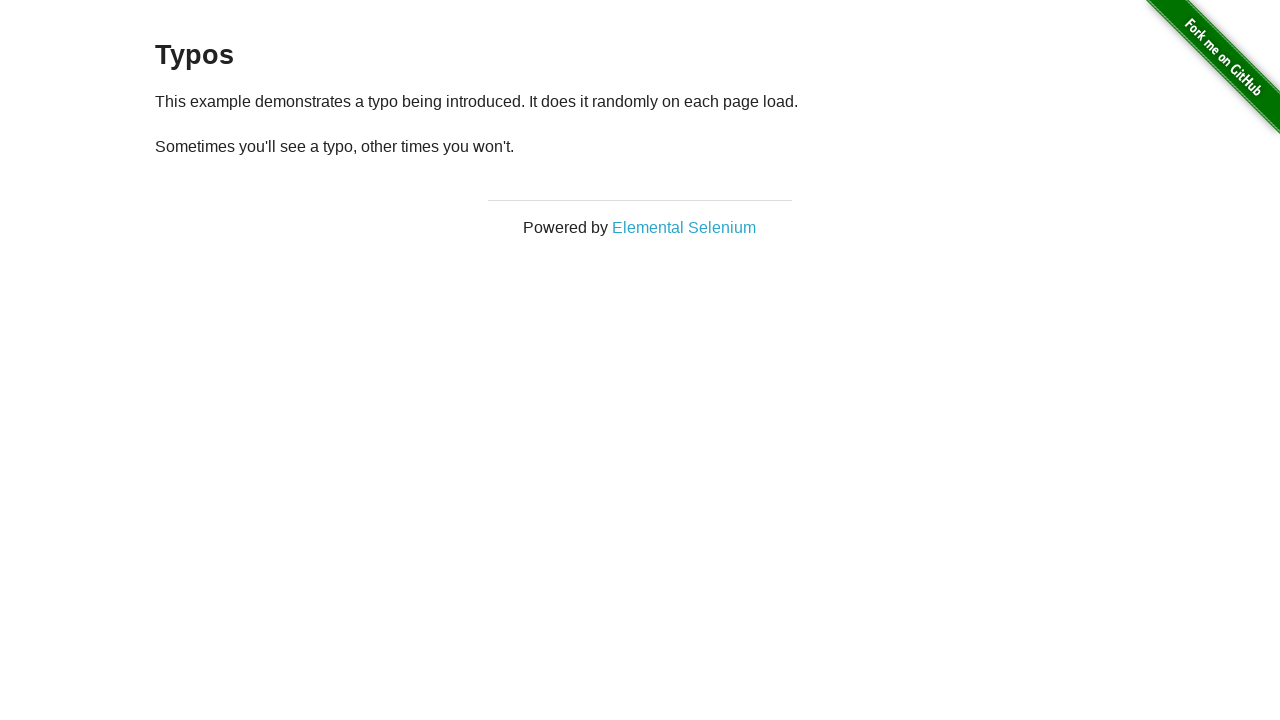

Reloaded page to check for typo again
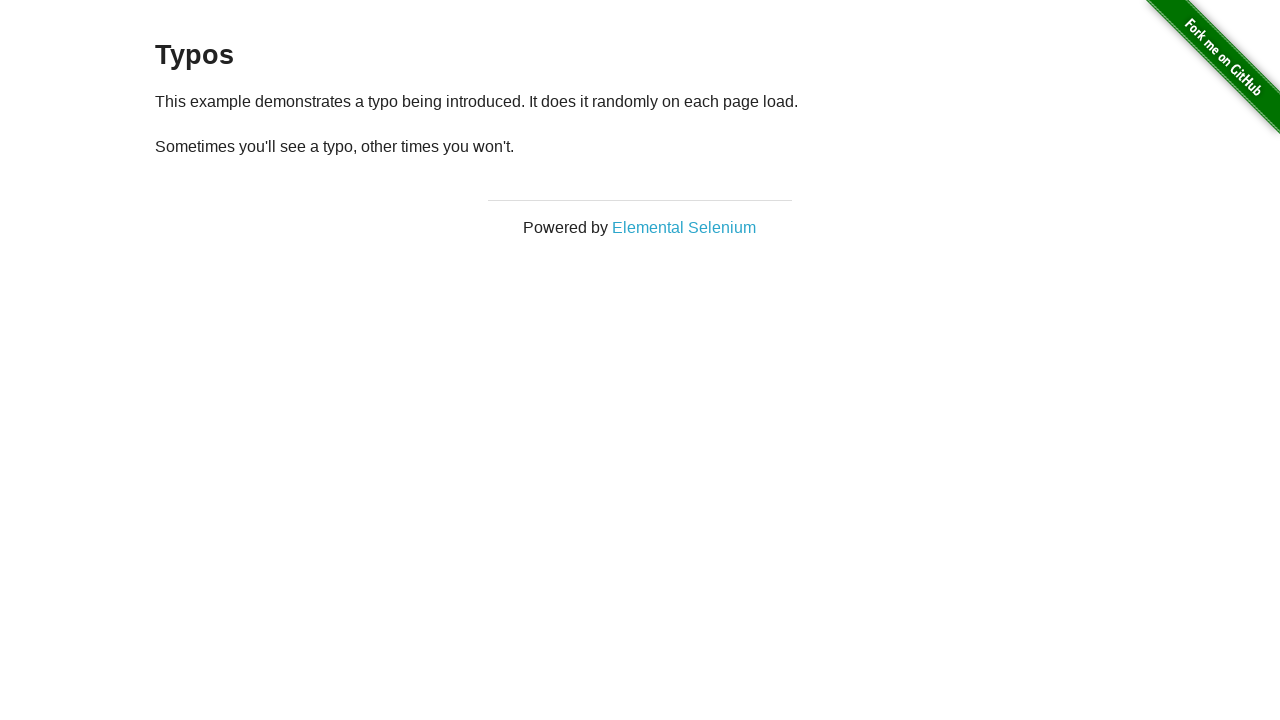

Waited for paragraph element to load after refresh
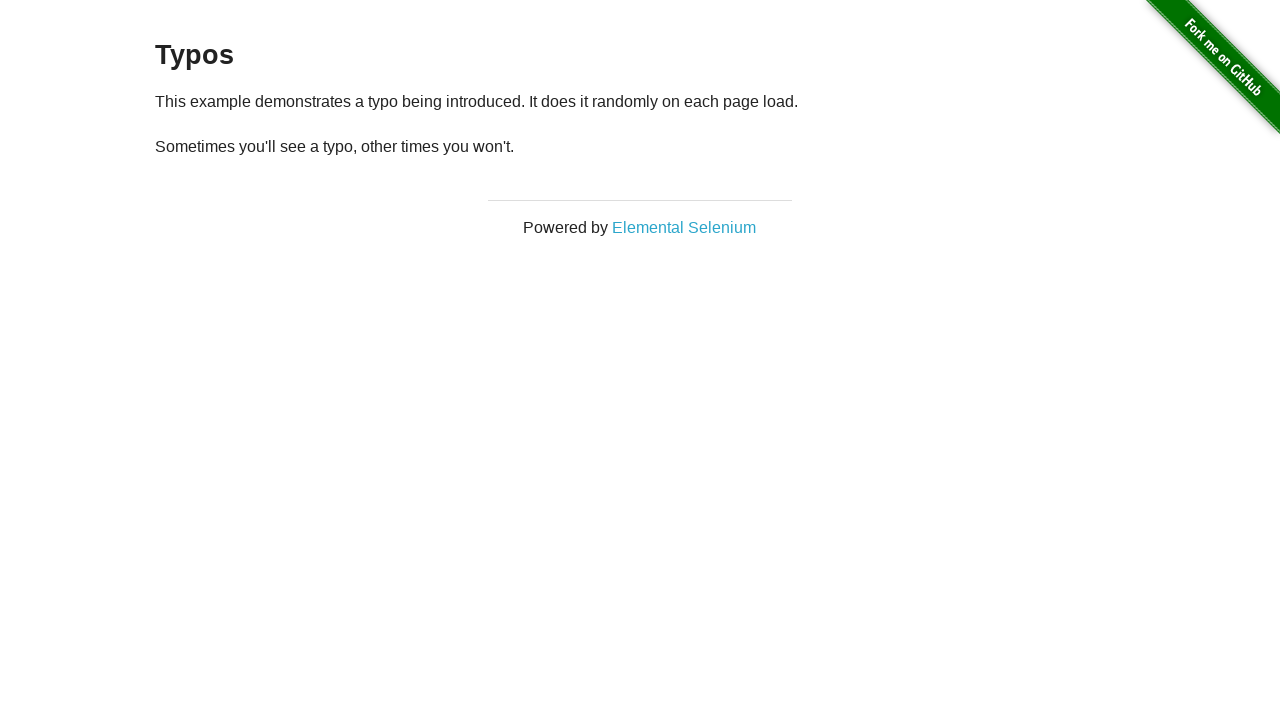

Retrieved paragraph text (attempt 7): '
  Sometimes you'll see a typo, other times you won't.
'
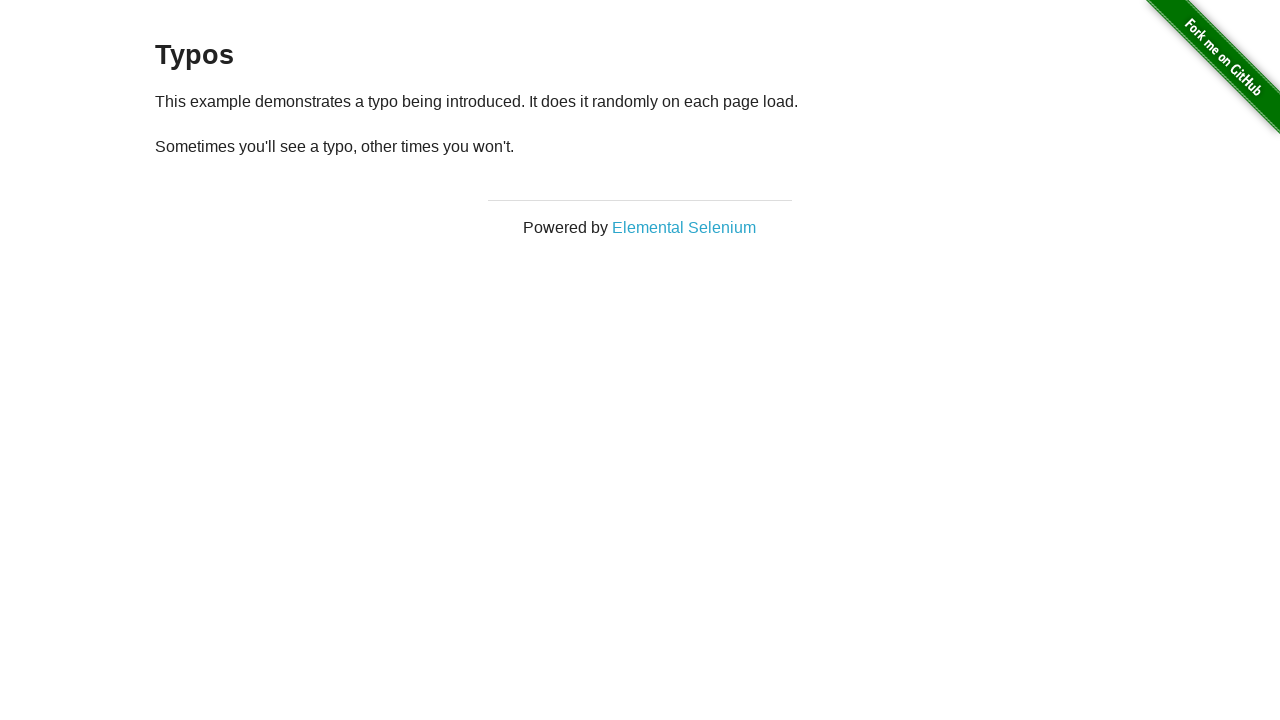

Reloaded page to check for typo again
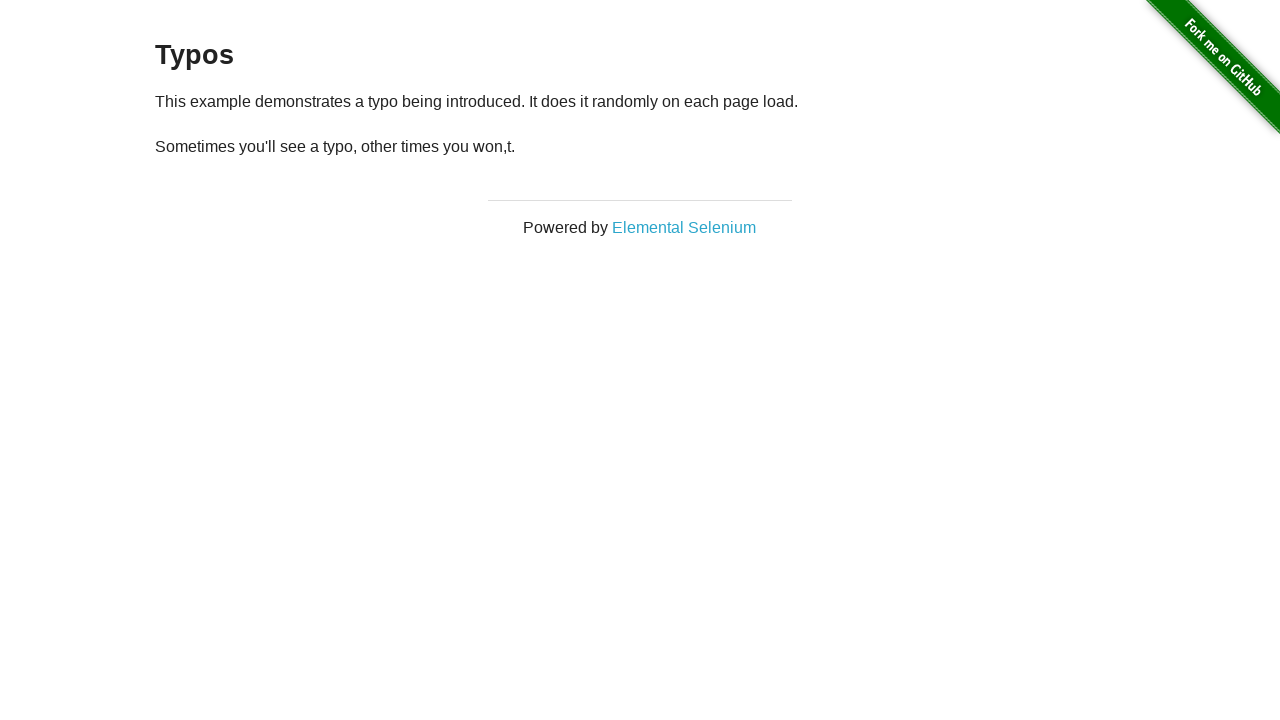

Waited for paragraph element to load after refresh
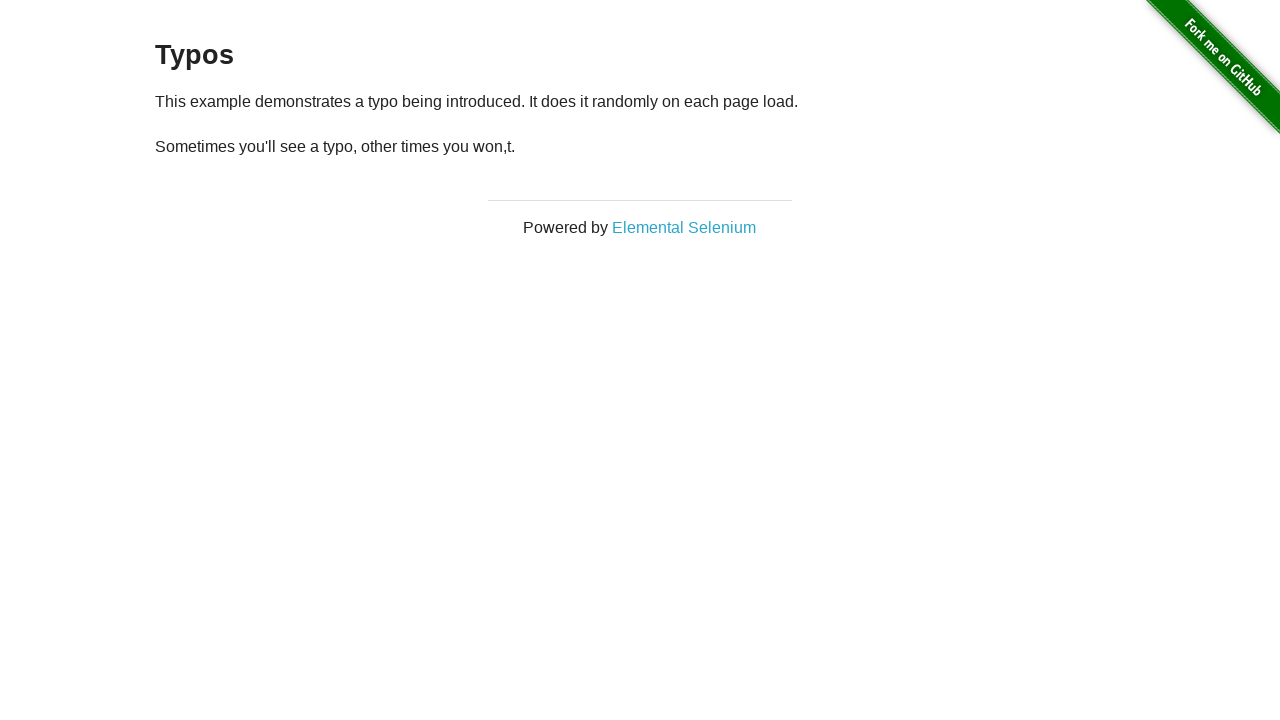

Retrieved paragraph text (attempt 8): '
  Sometimes you'll see a typo, other times you won,t.
'
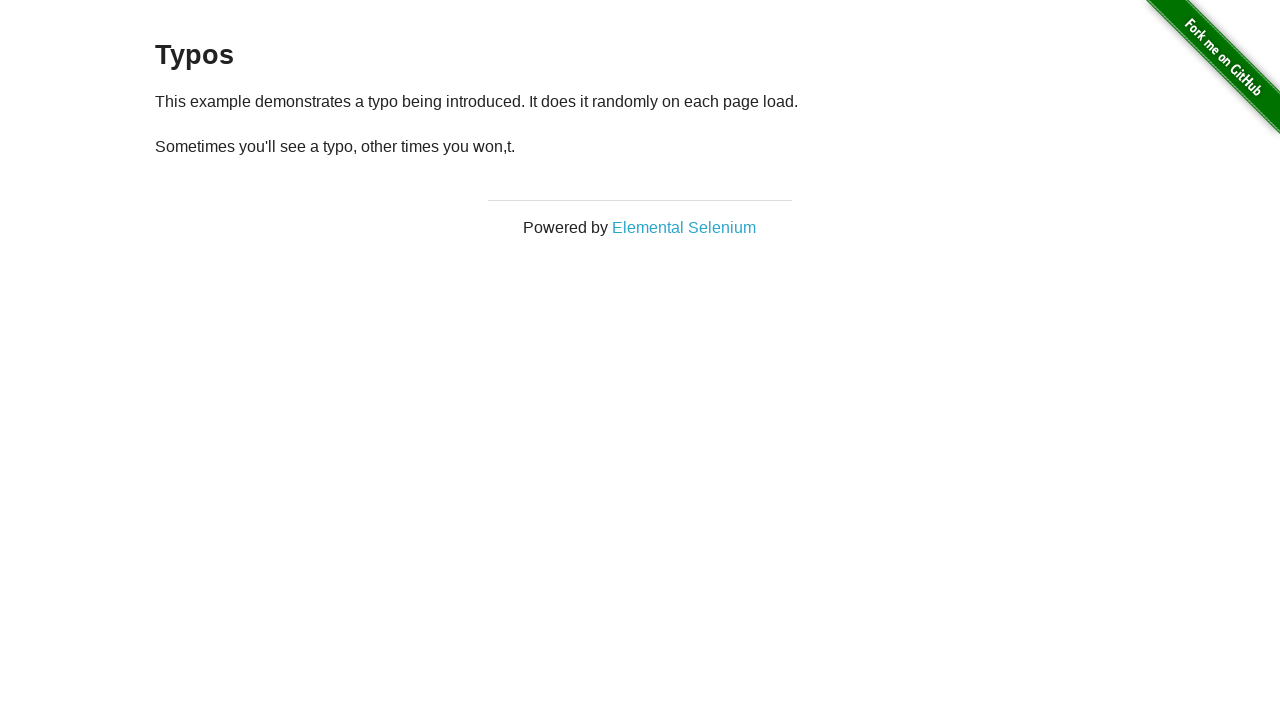

Reloaded page to check for typo again
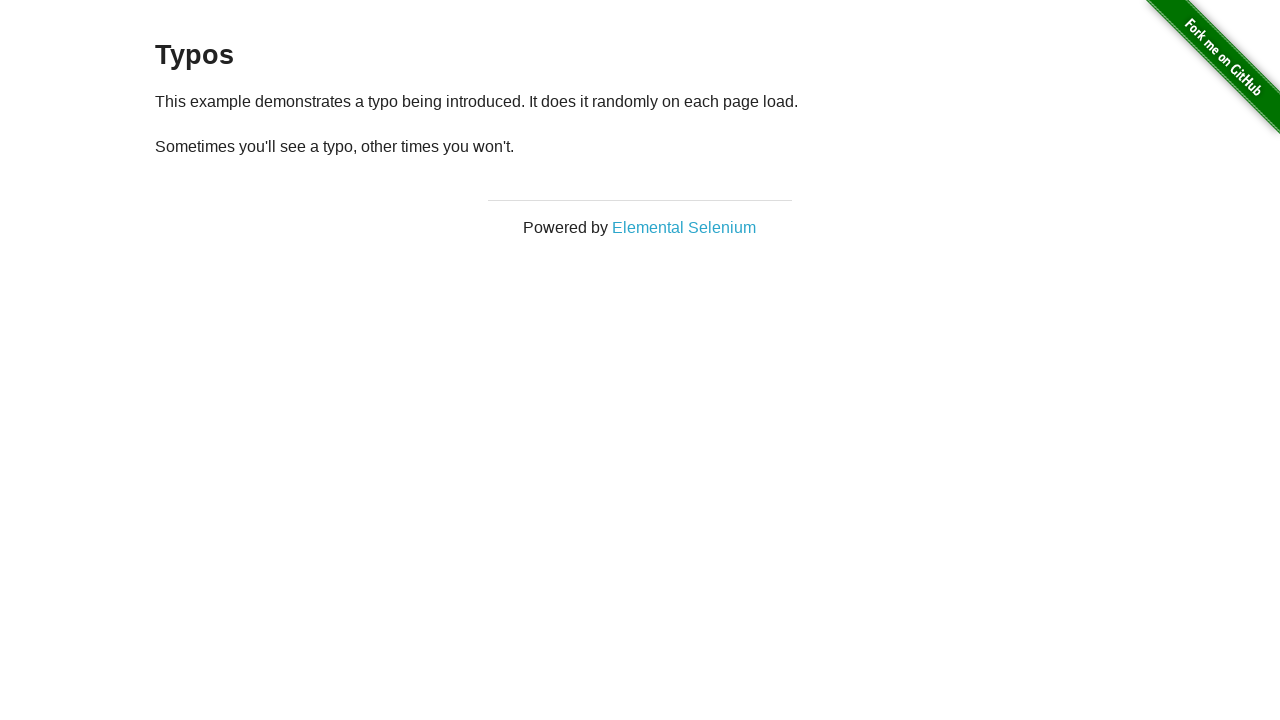

Waited for paragraph element to load after refresh
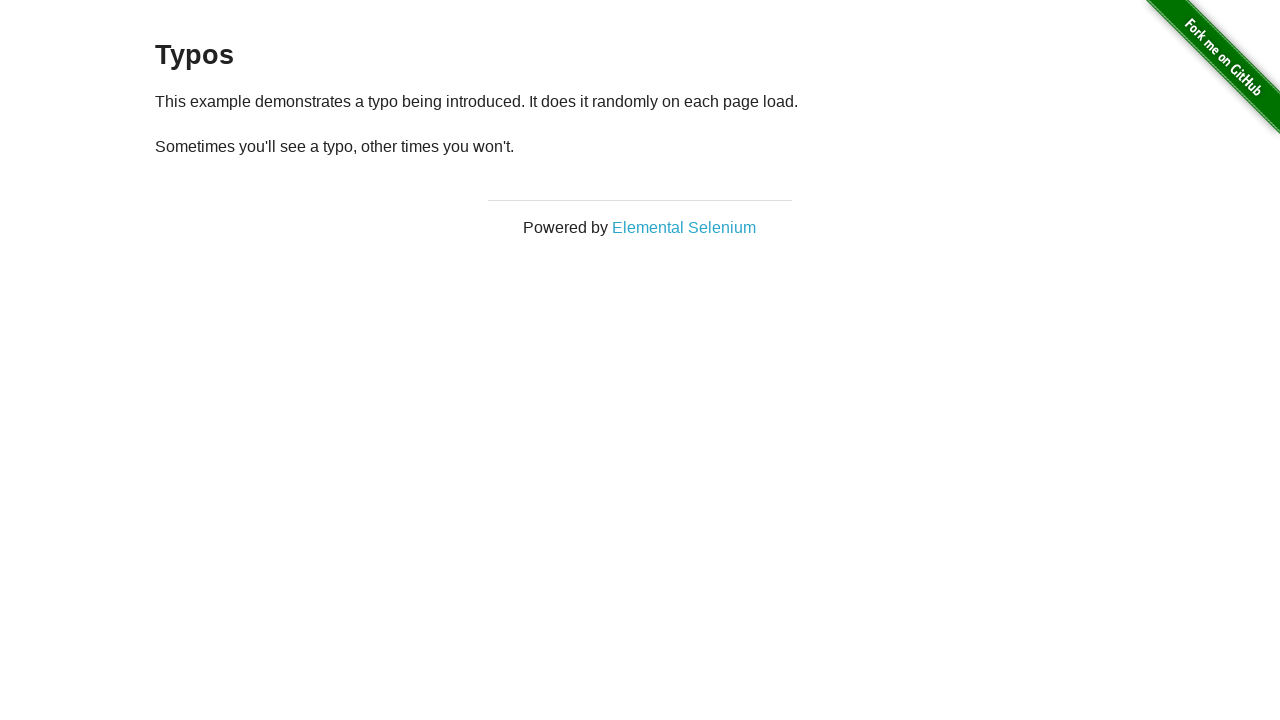

Retrieved paragraph text (attempt 9): '
  Sometimes you'll see a typo, other times you won't.
'
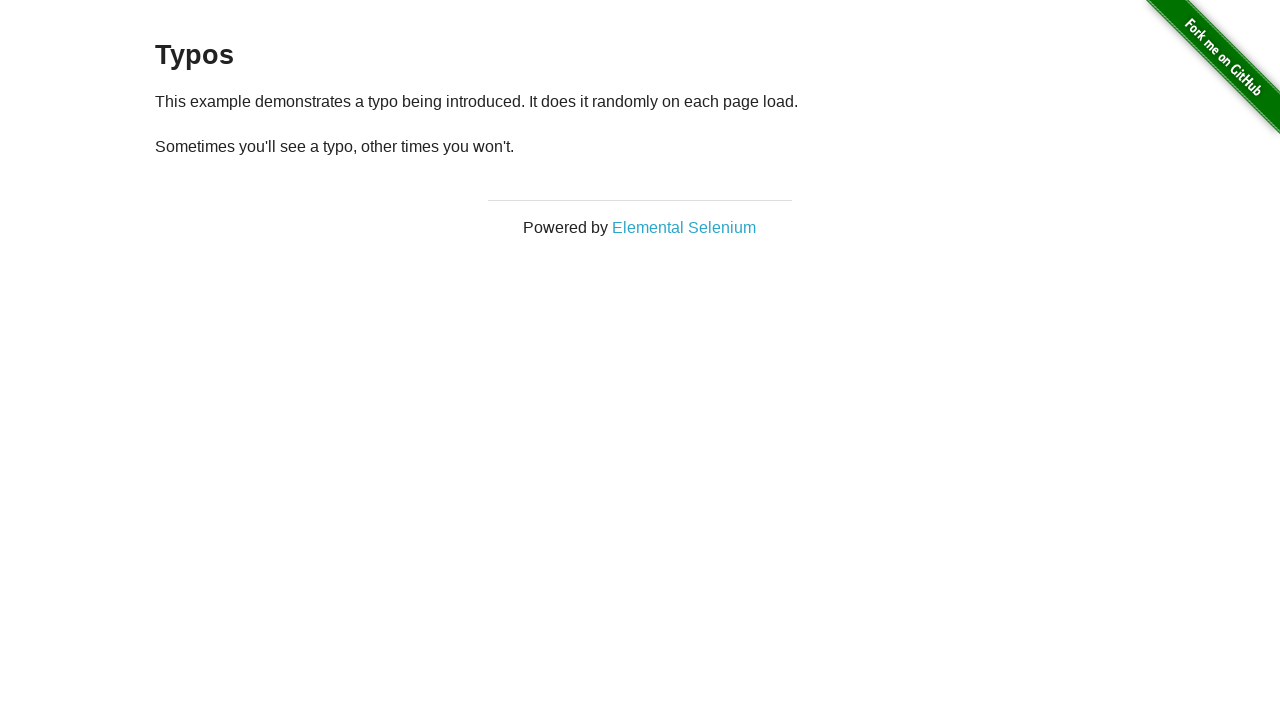

Reloaded page to check for typo again
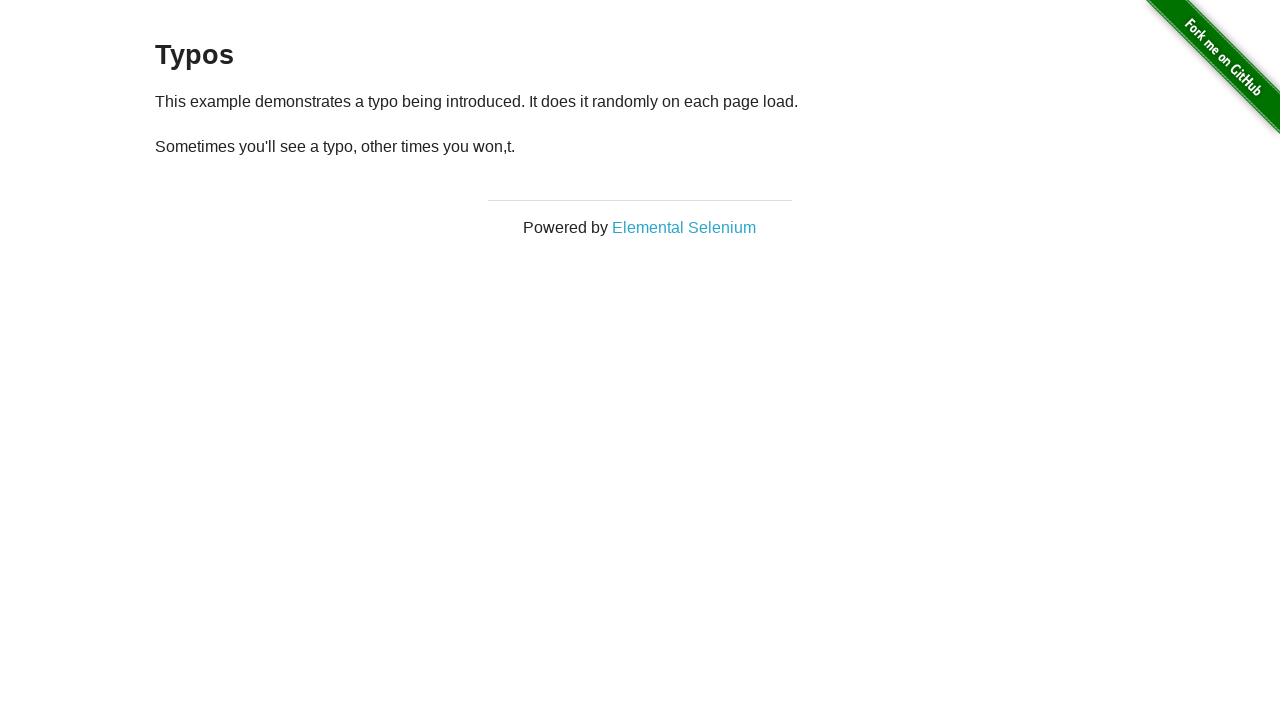

Waited for paragraph element to load after refresh
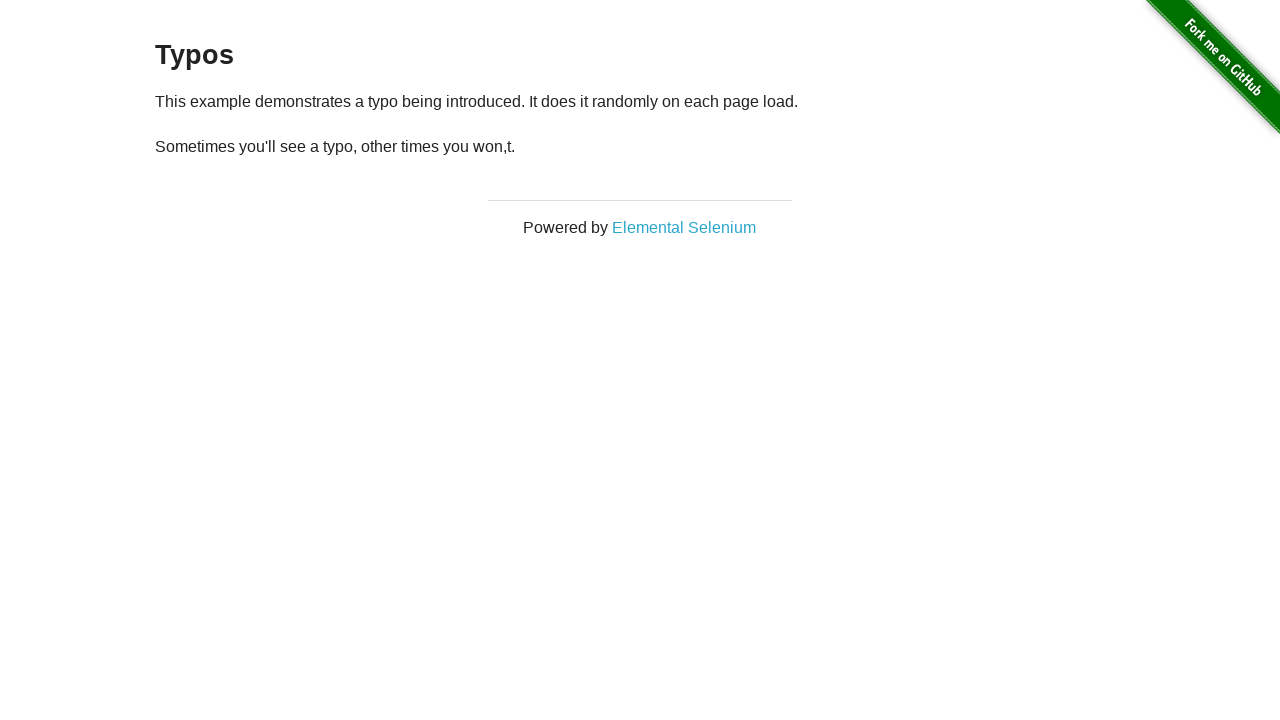

Retrieved paragraph text (attempt 10): '
  Sometimes you'll see a typo, other times you won,t.
'
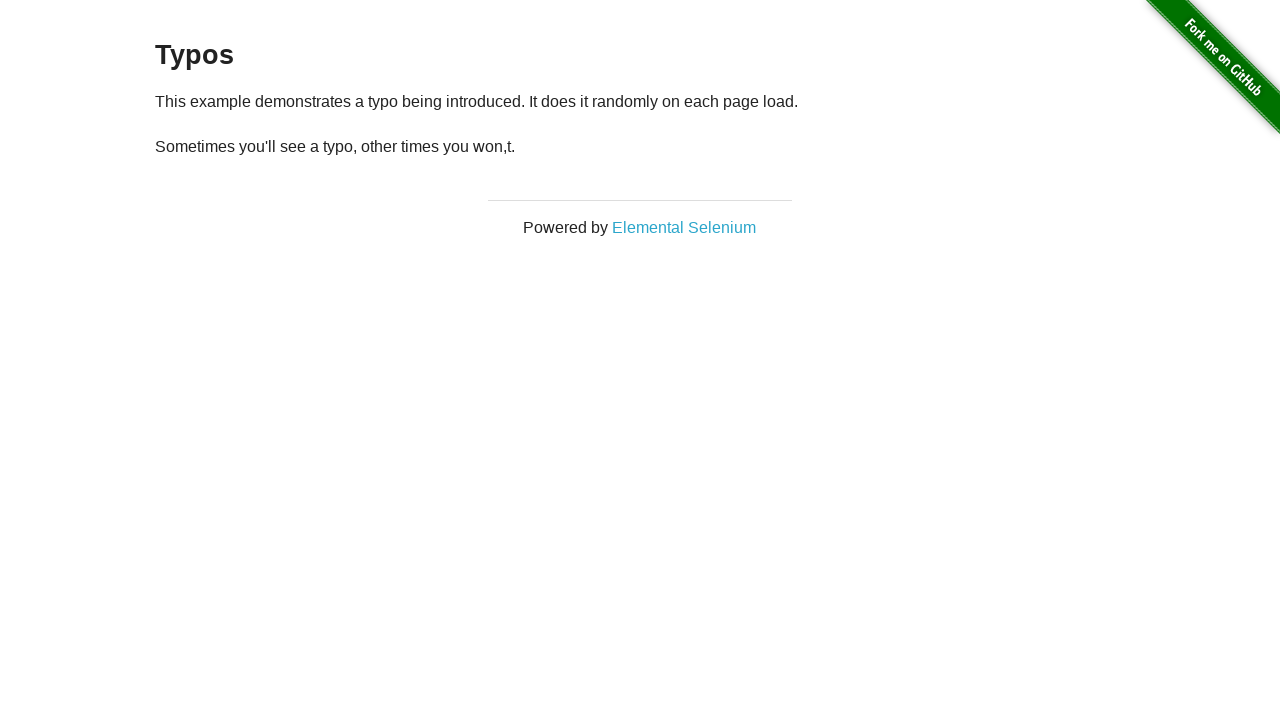

Reloaded page to check for typo again
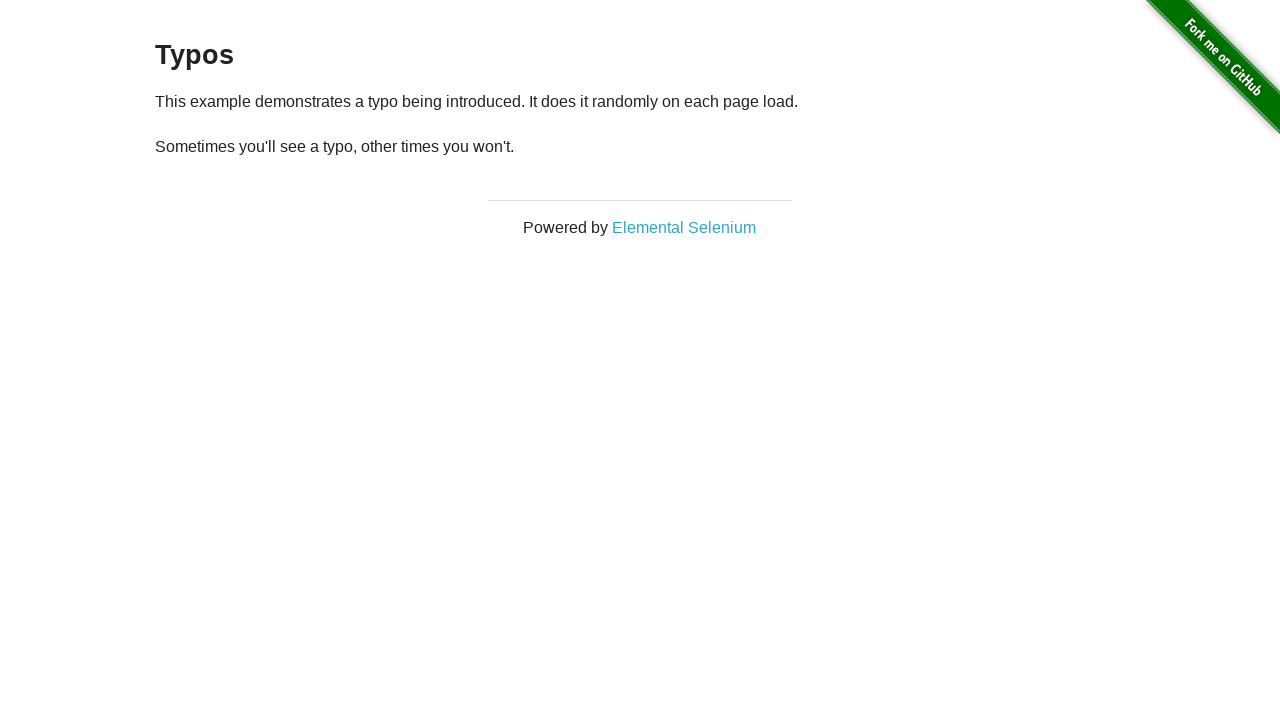

Waited for paragraph element to load after refresh
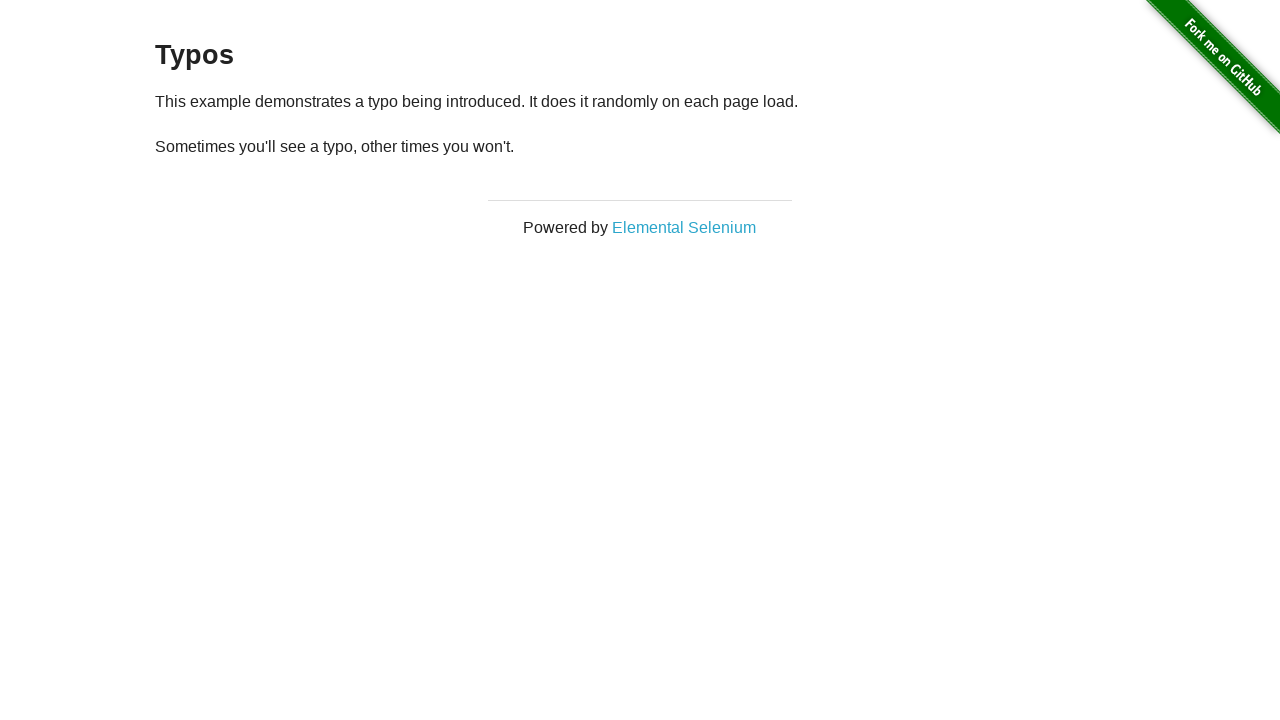

Retrieved paragraph text (attempt 11): '
  Sometimes you'll see a typo, other times you won't.
'
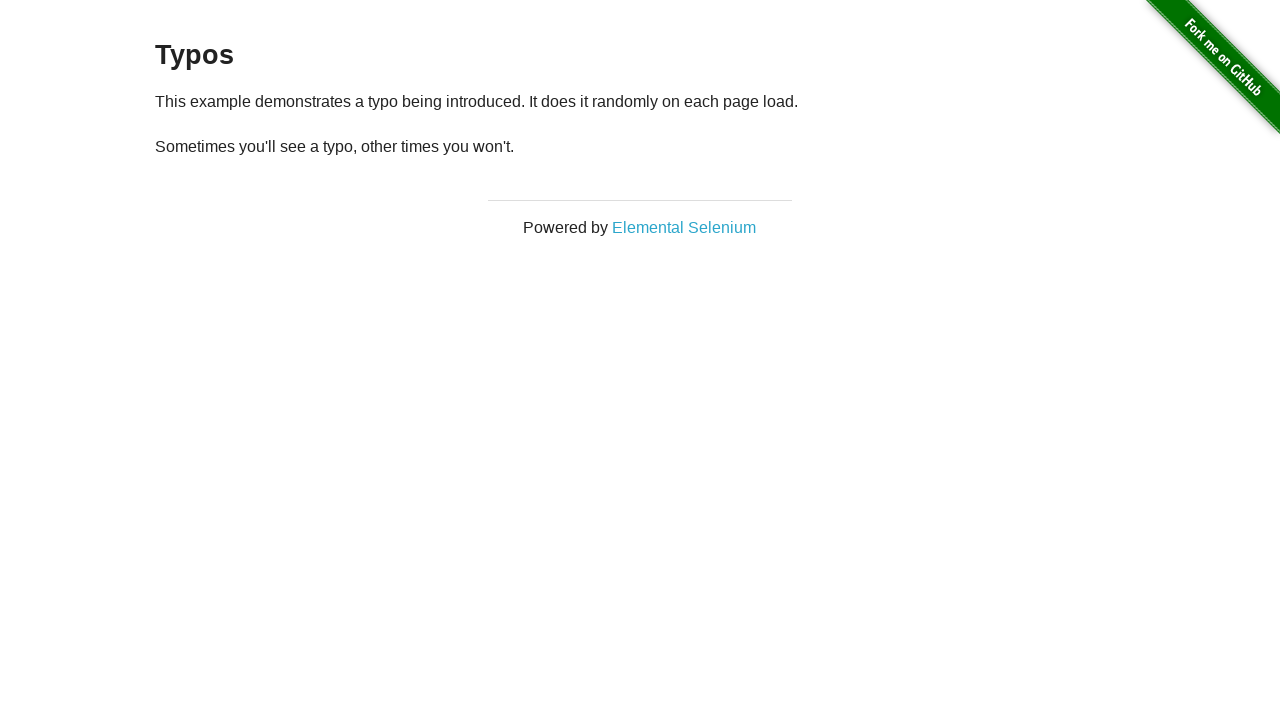

Reloaded page to check for typo again
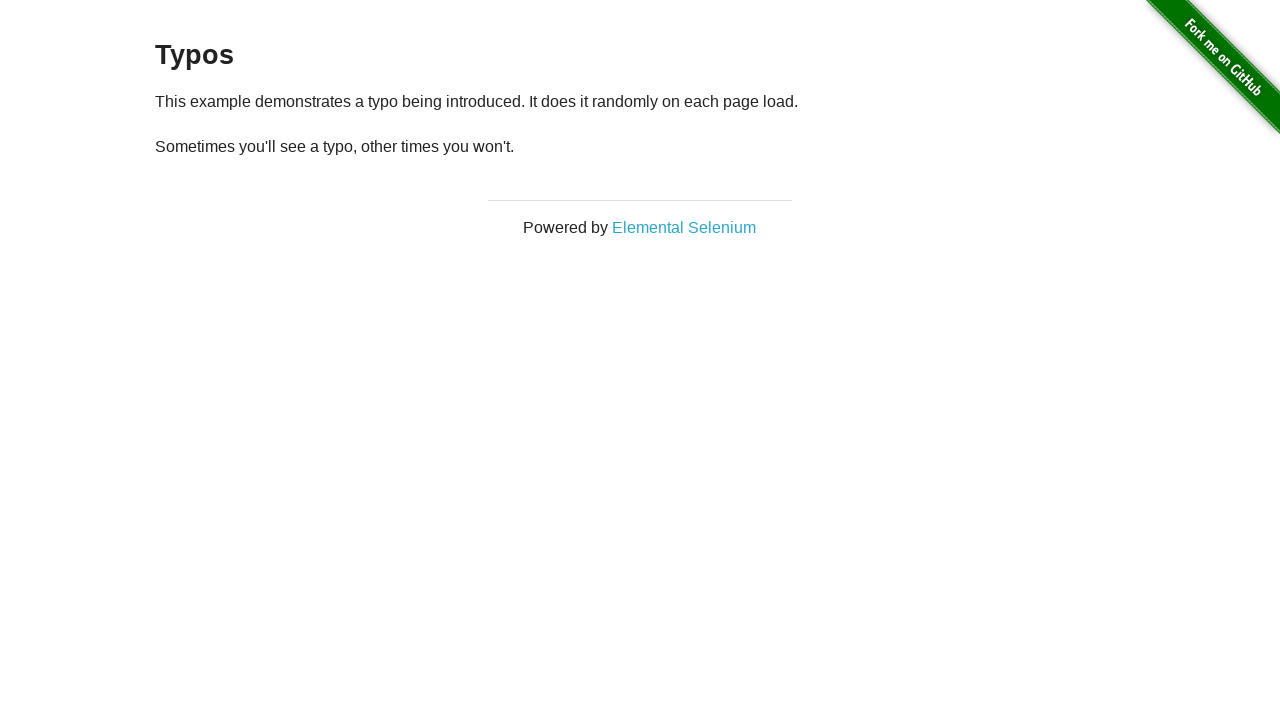

Waited for paragraph element to load after refresh
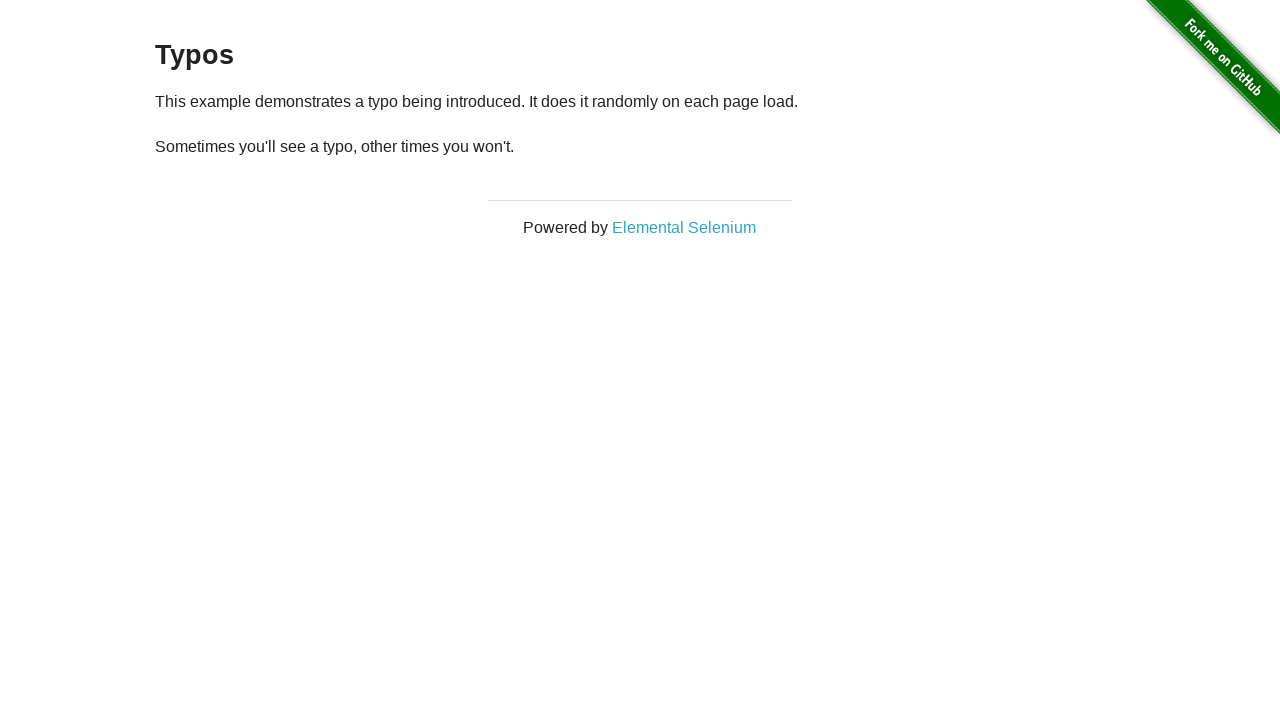

Retrieved paragraph text (attempt 12): '
  Sometimes you'll see a typo, other times you won't.
'
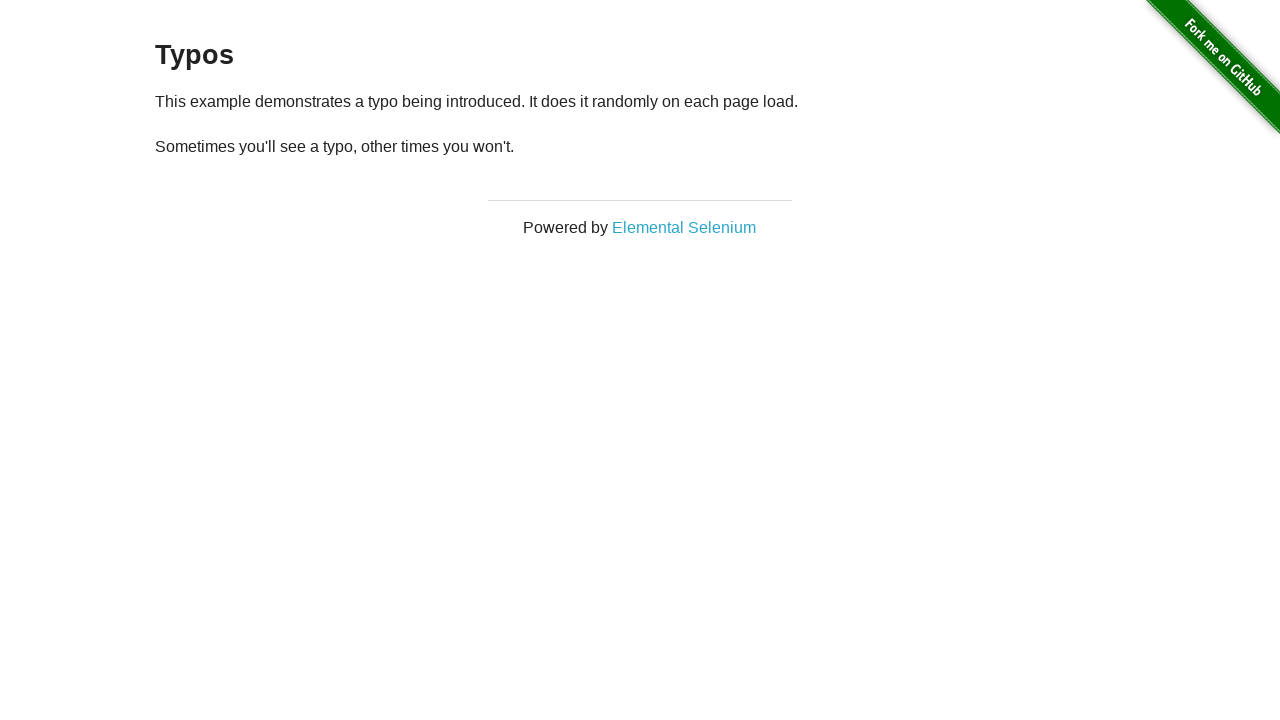

Reloaded page to check for typo again
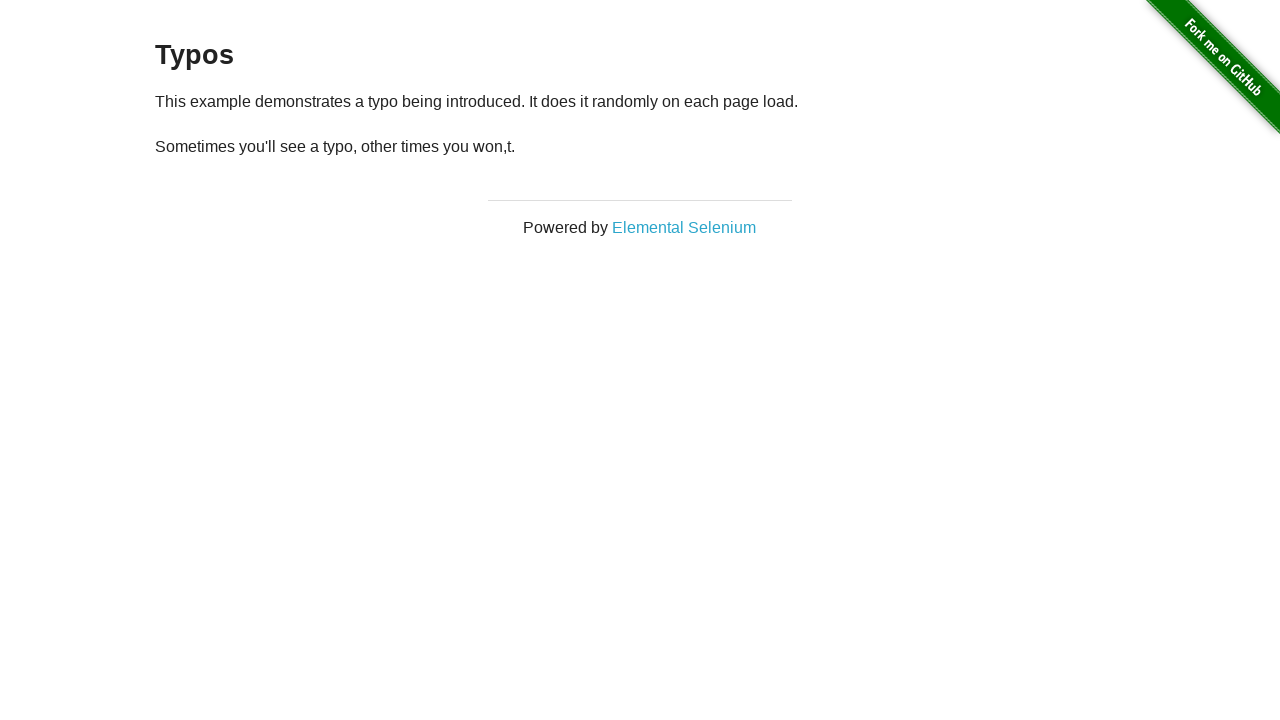

Waited for paragraph element to load after refresh
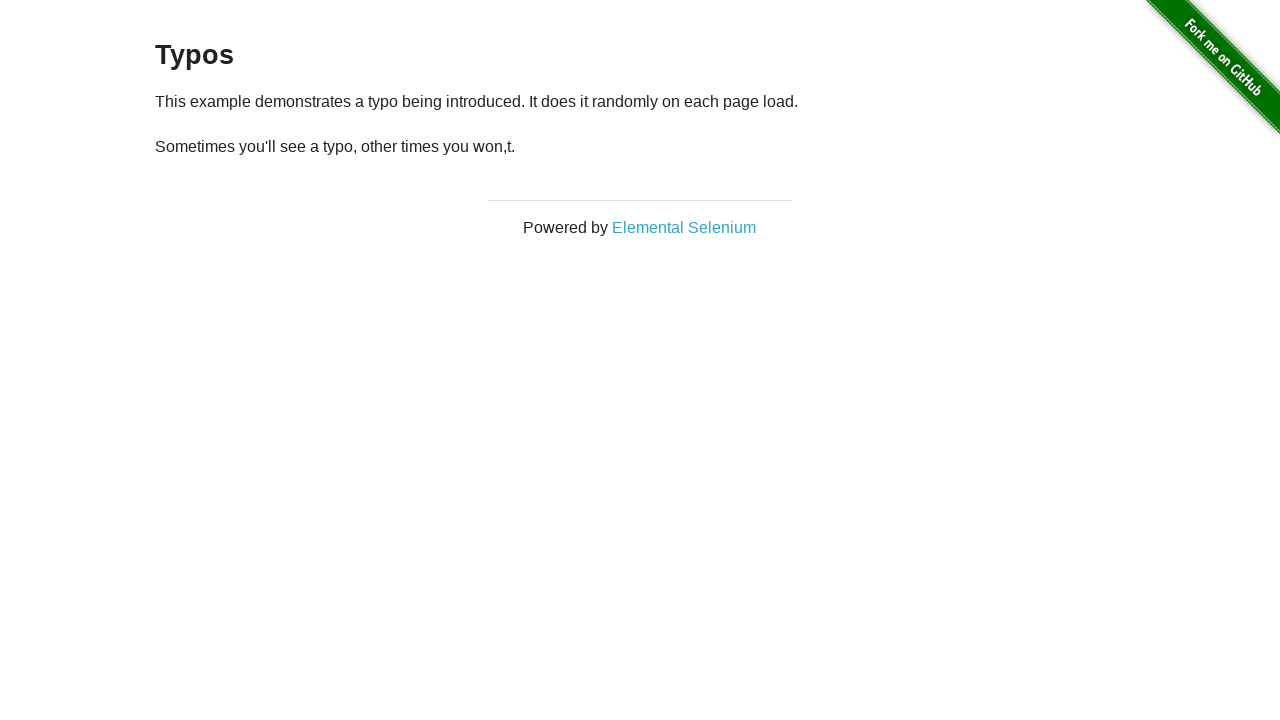

Retrieved paragraph text (attempt 13): '
  Sometimes you'll see a typo, other times you won,t.
'
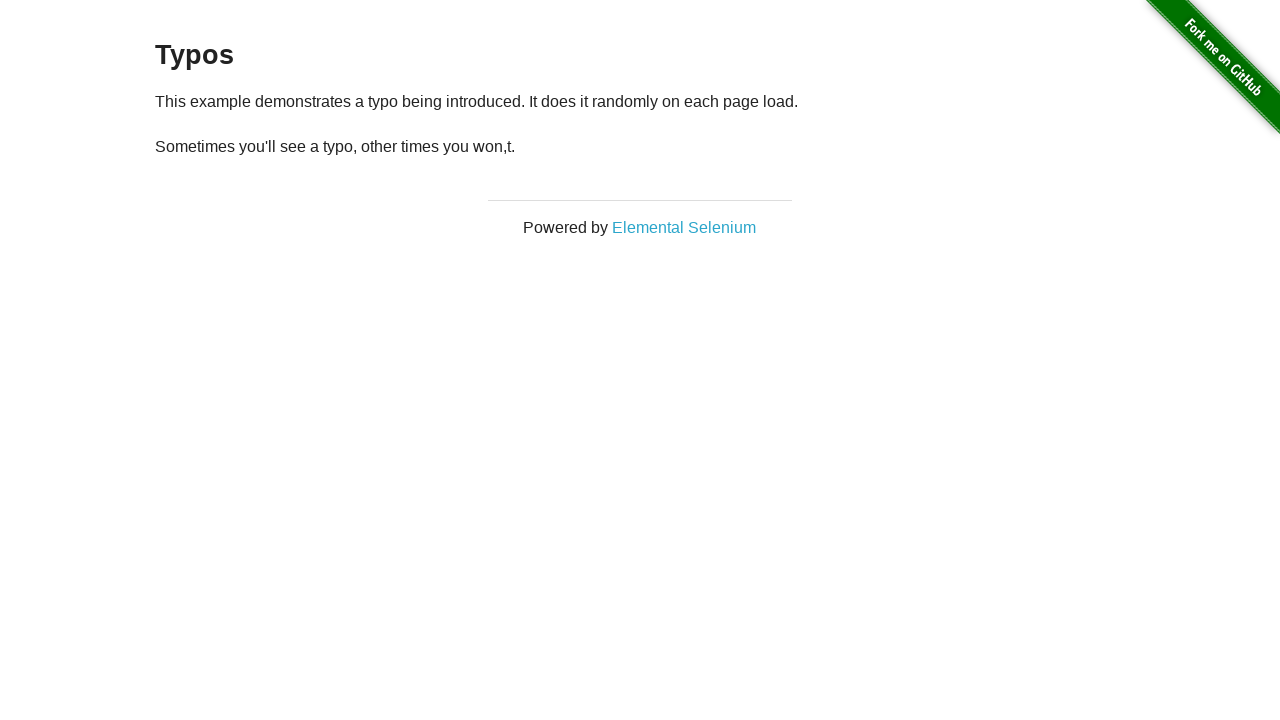

Reloaded page to check for typo again
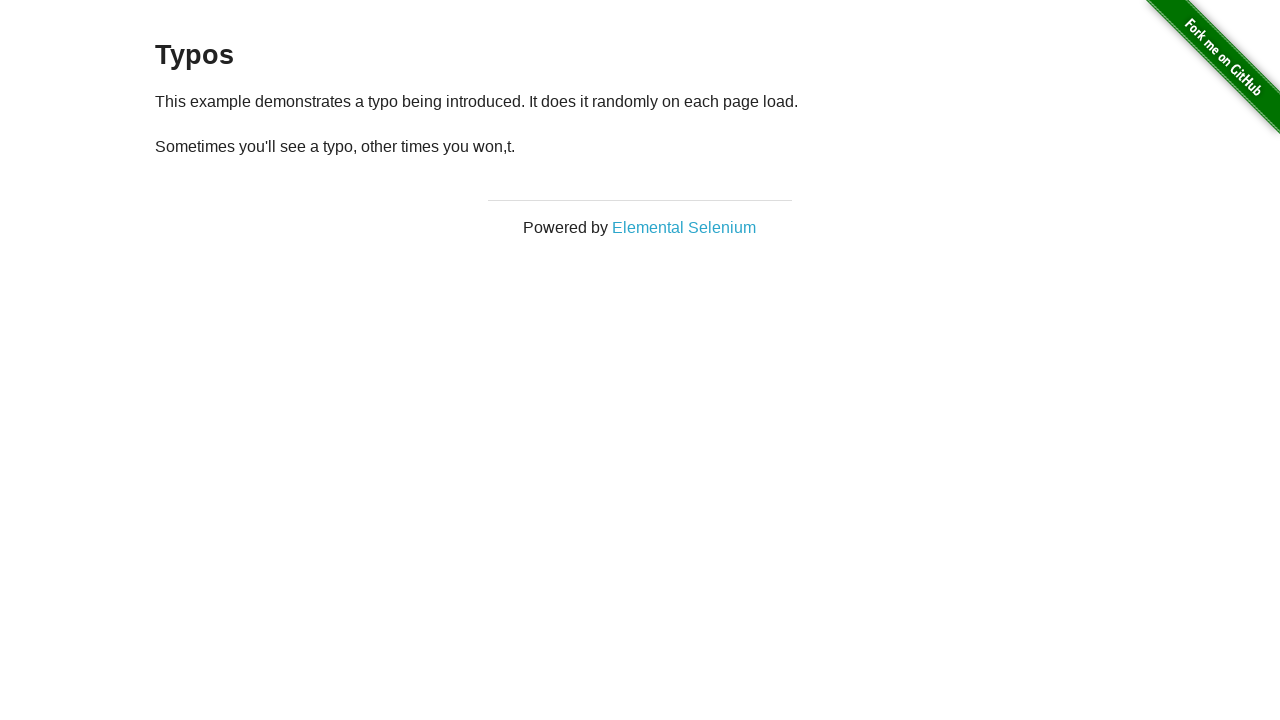

Waited for paragraph element to load after refresh
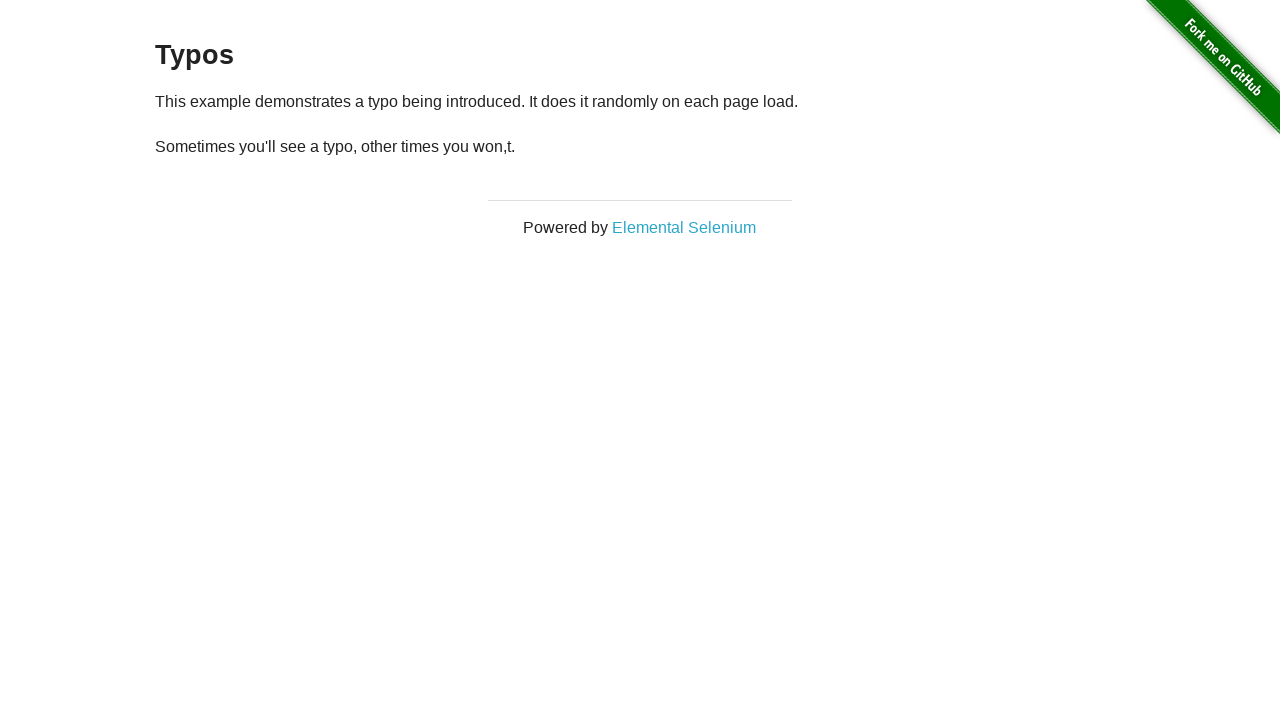

Retrieved paragraph text (attempt 14): '
  Sometimes you'll see a typo, other times you won,t.
'
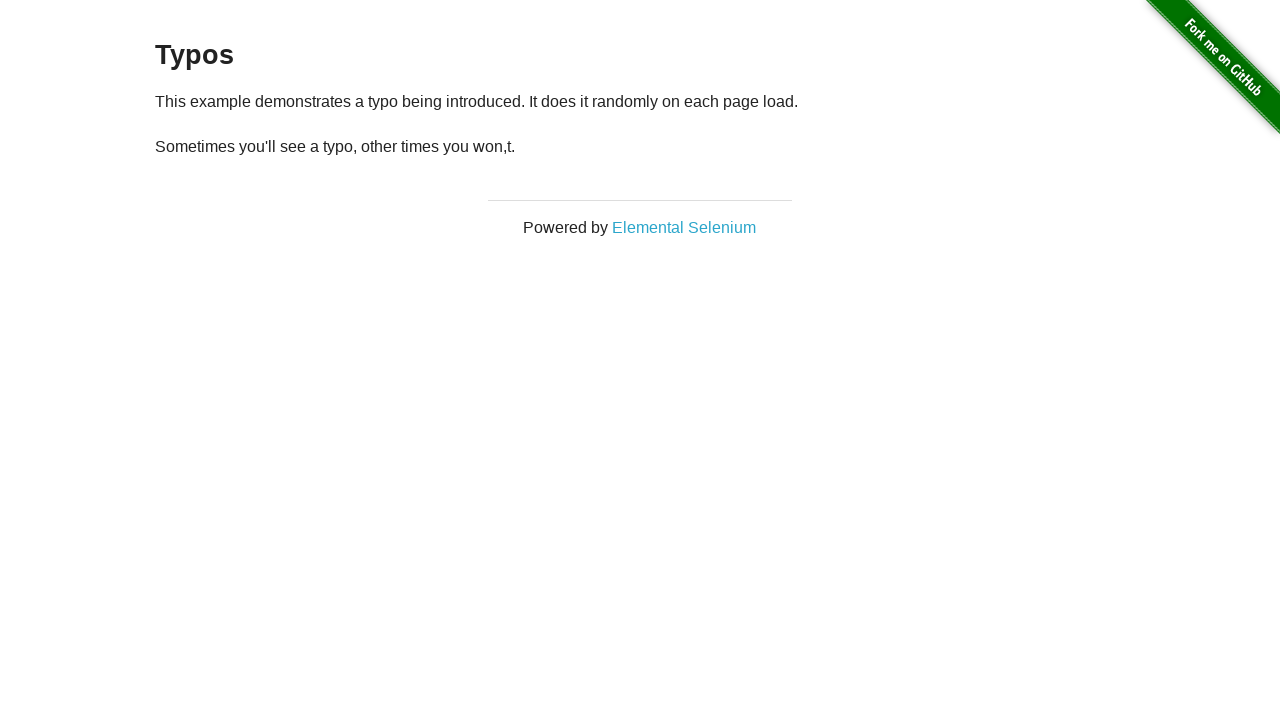

Reloaded page to check for typo again
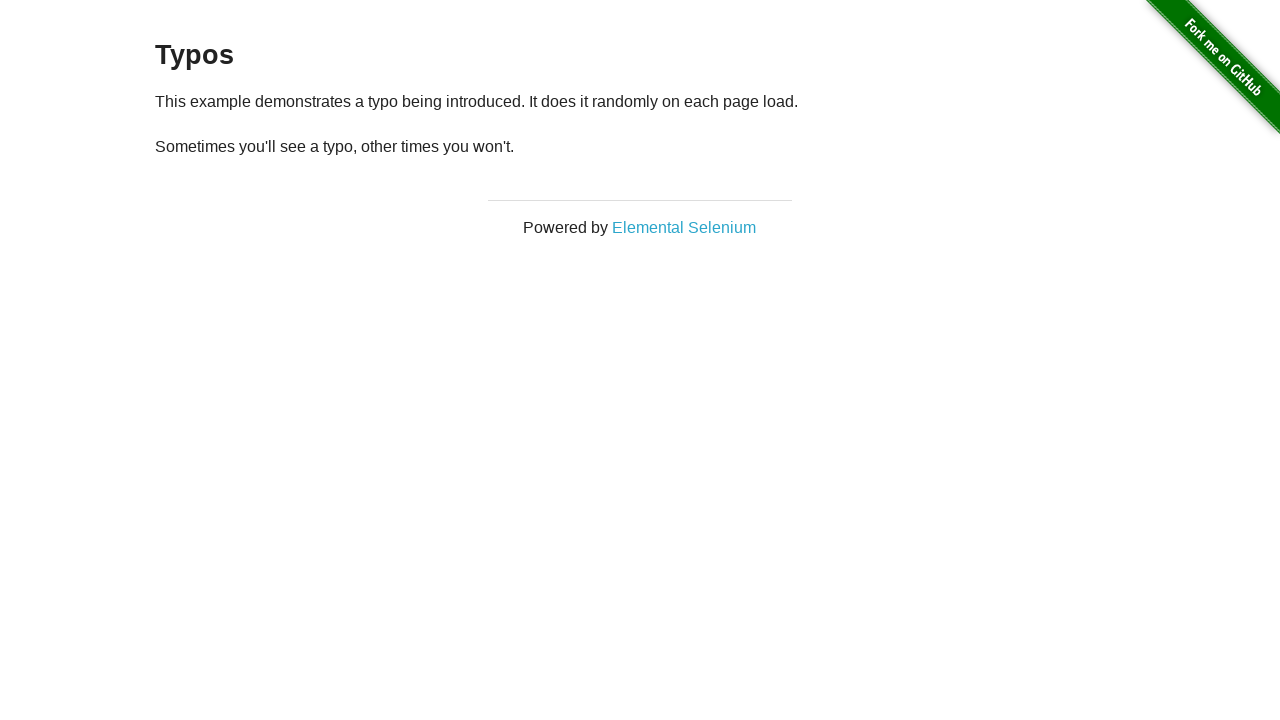

Waited for paragraph element to load after refresh
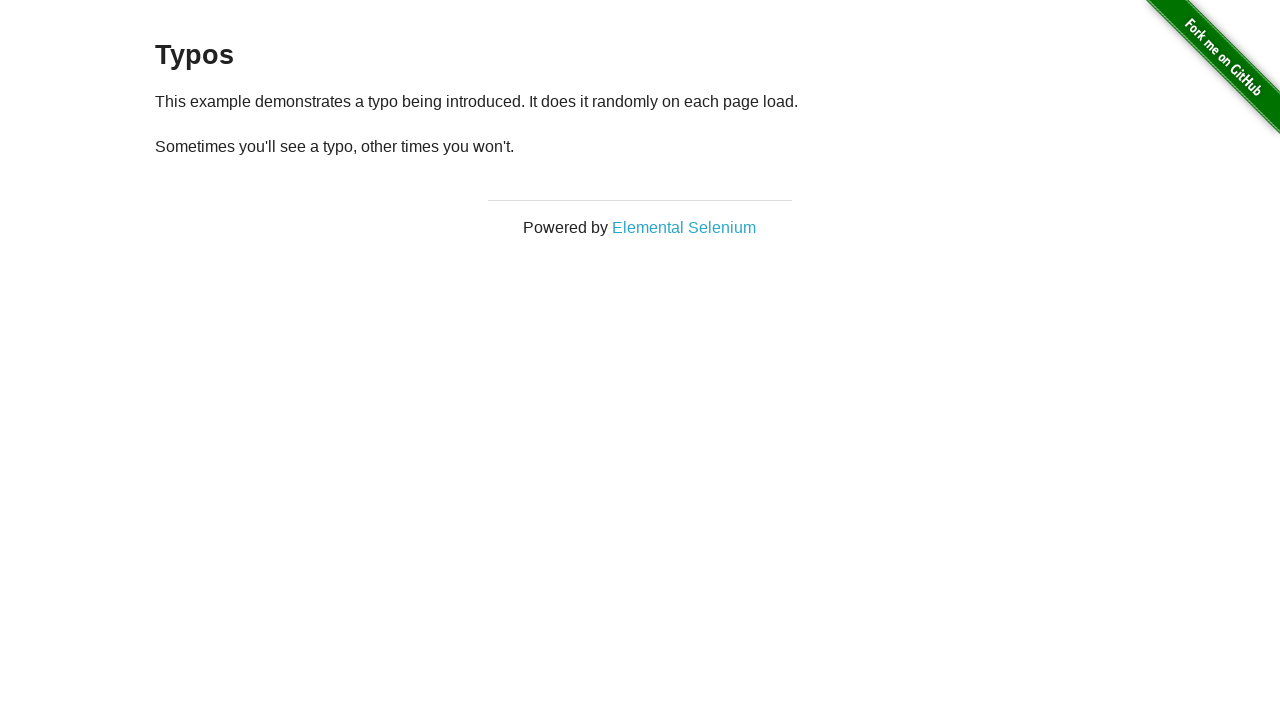

Retrieved paragraph text (attempt 15): '
  Sometimes you'll see a typo, other times you won't.
'
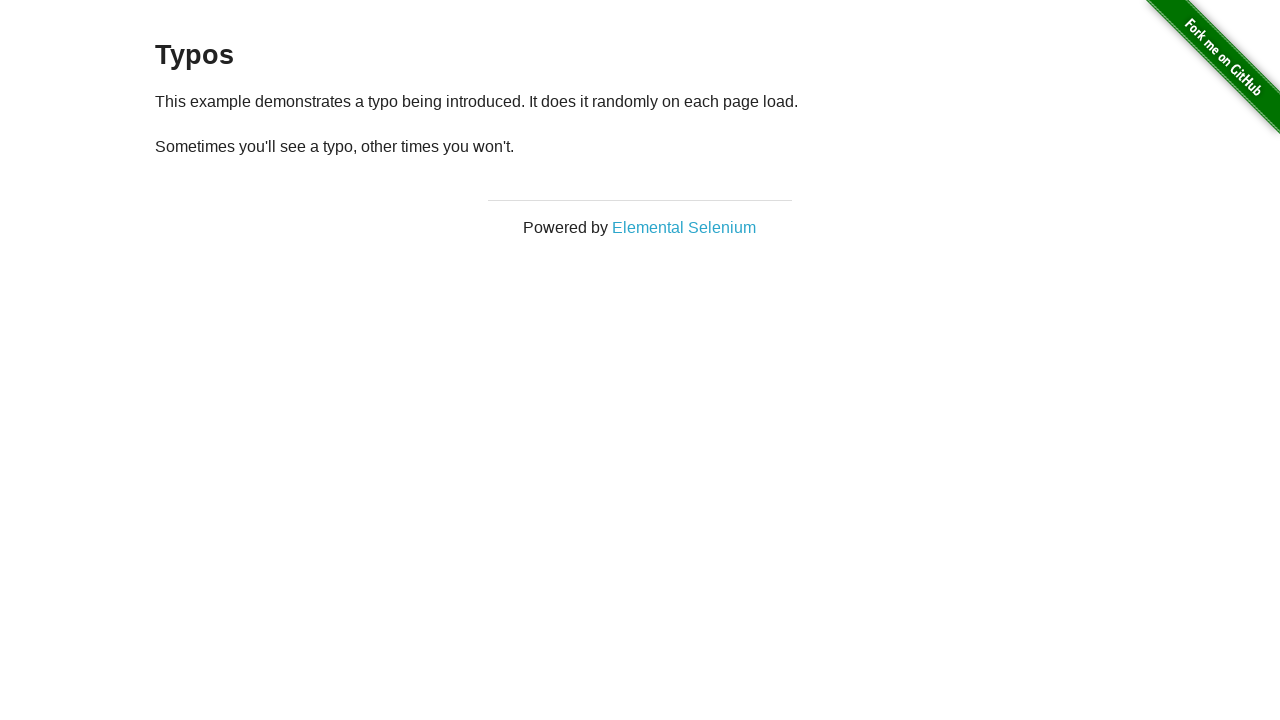

Reloaded page to check for typo again
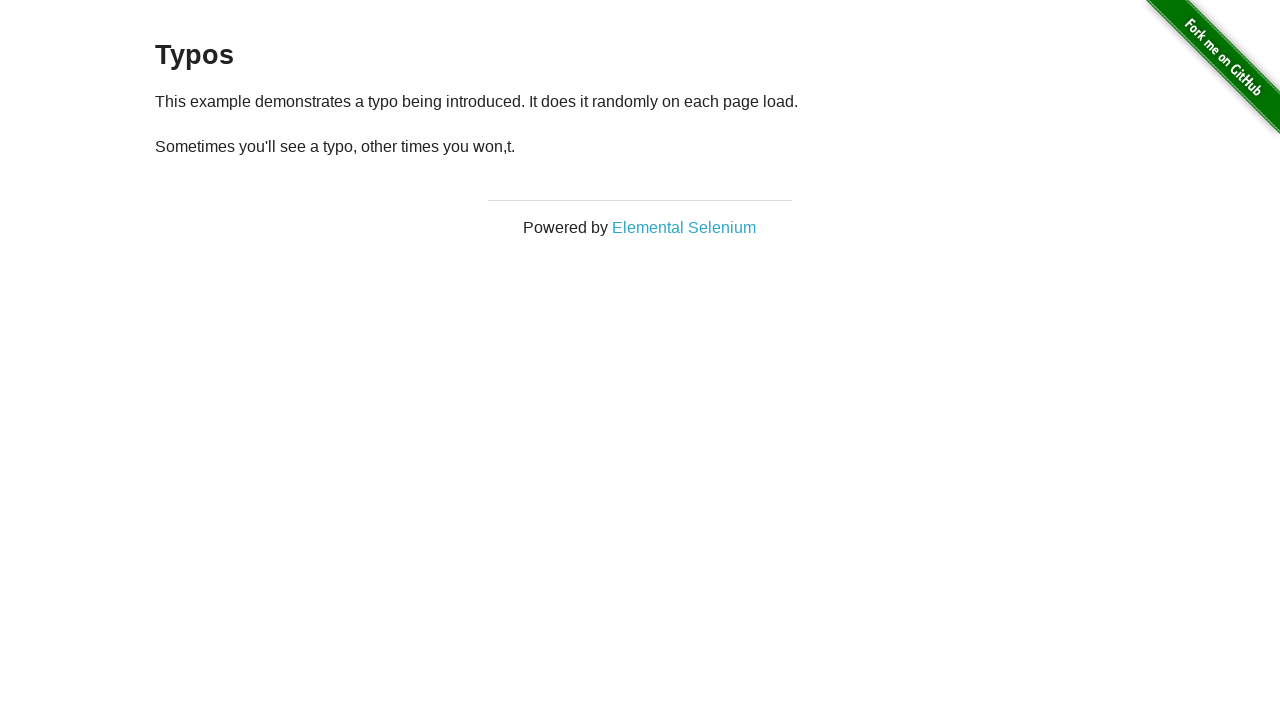

Waited for paragraph element to load after refresh
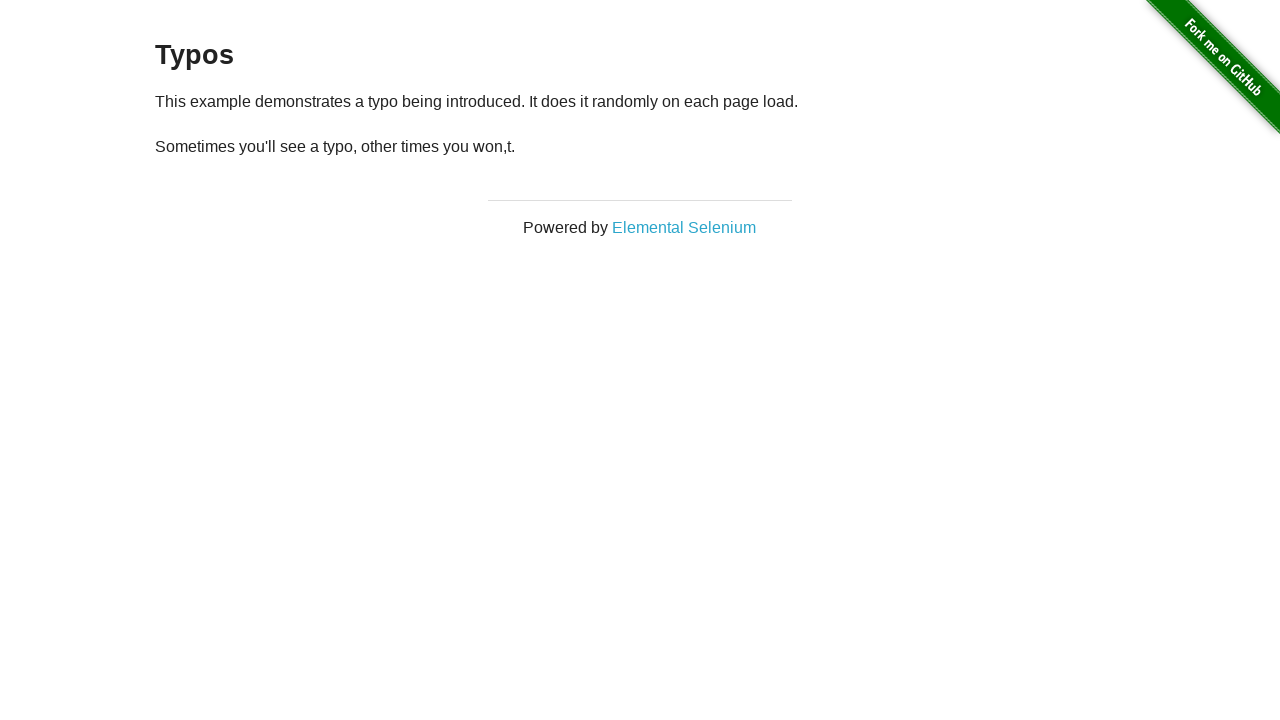

Retrieved paragraph text (attempt 16): '
  Sometimes you'll see a typo, other times you won,t.
'
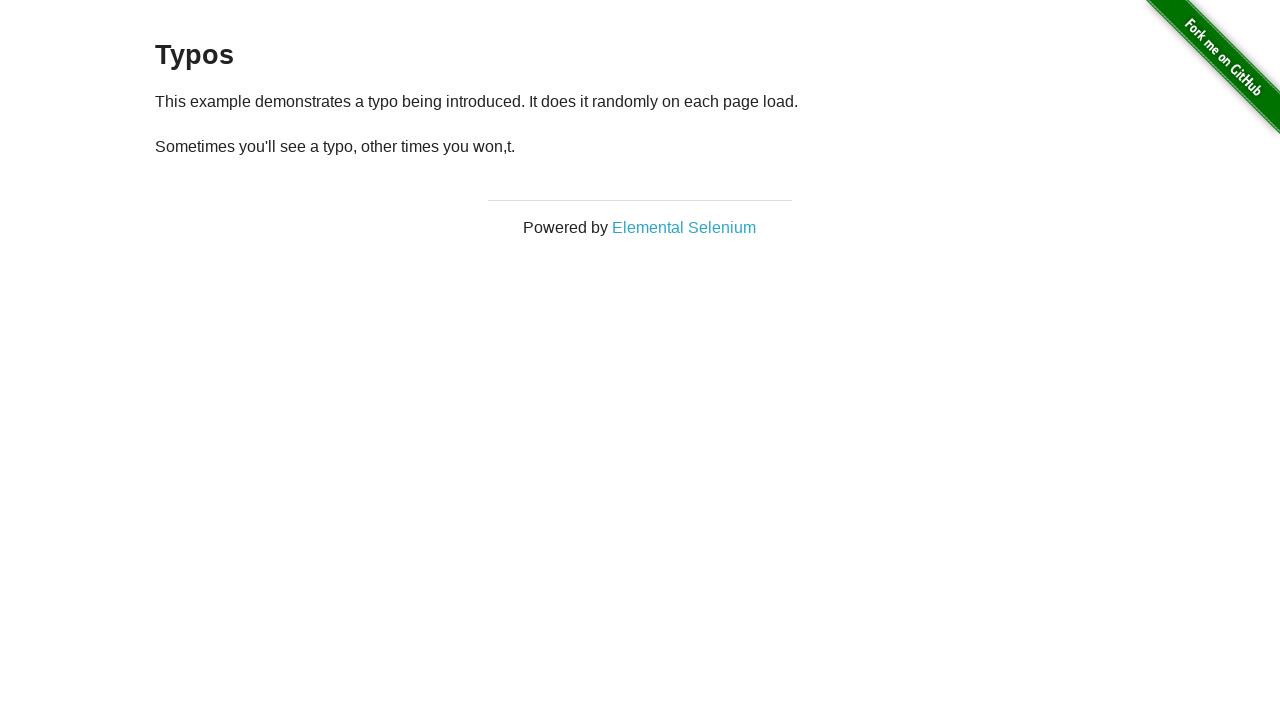

Reloaded page to check for typo again
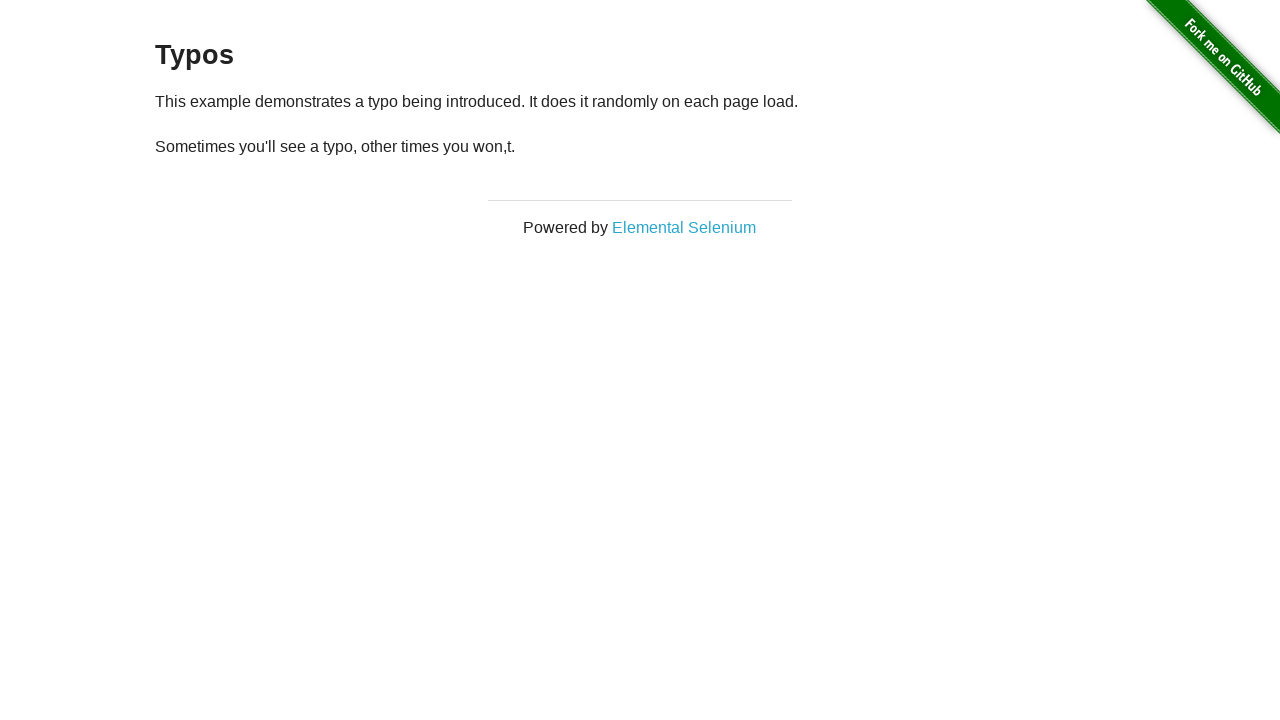

Waited for paragraph element to load after refresh
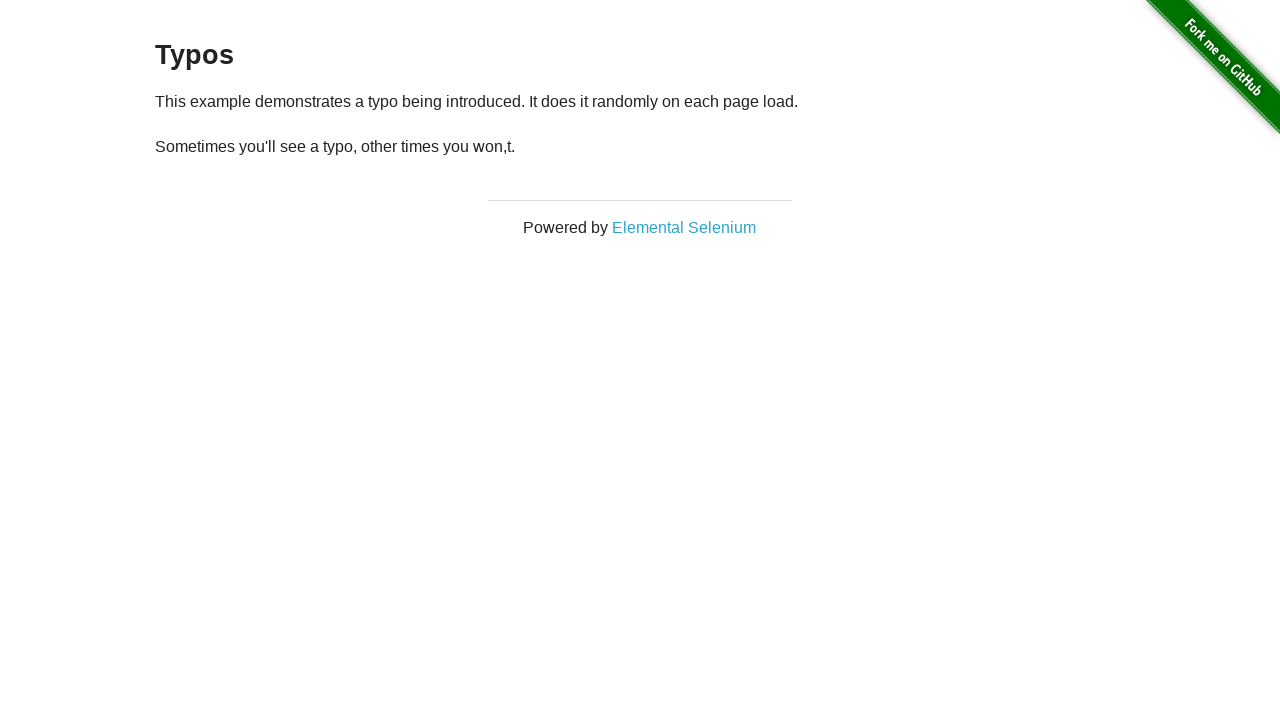

Retrieved paragraph text (attempt 17): '
  Sometimes you'll see a typo, other times you won,t.
'
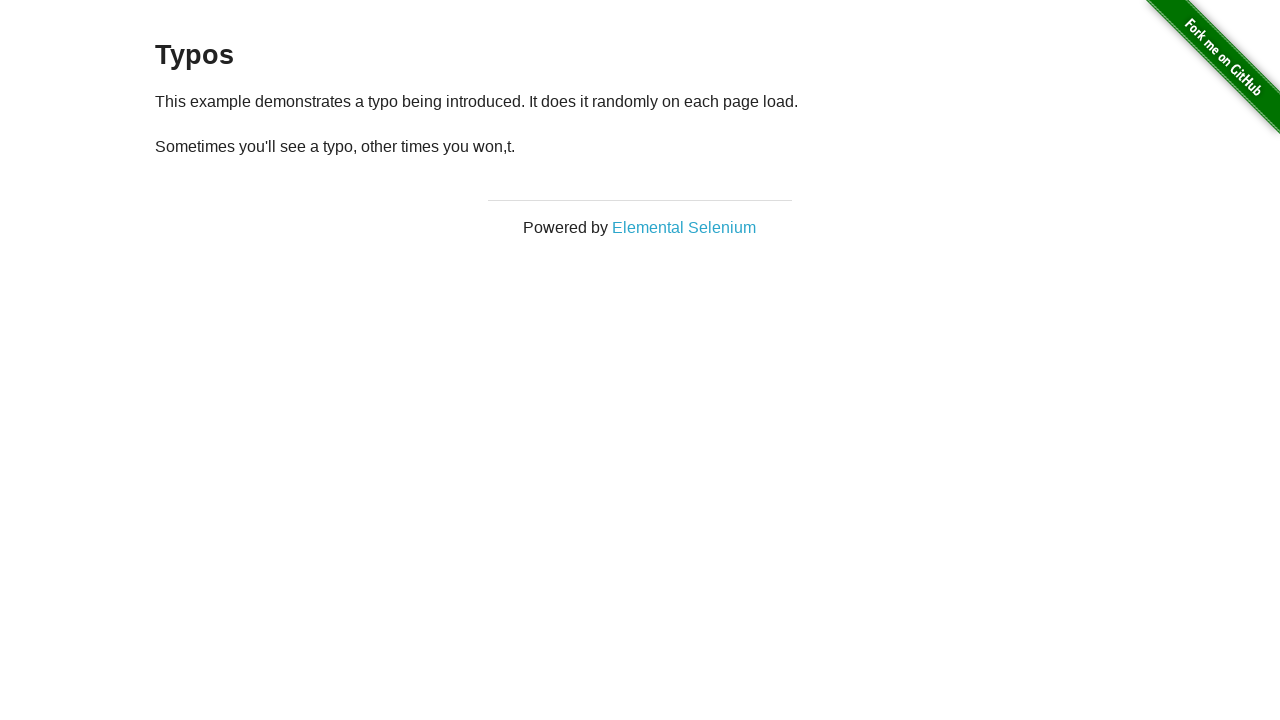

Reloaded page to check for typo again
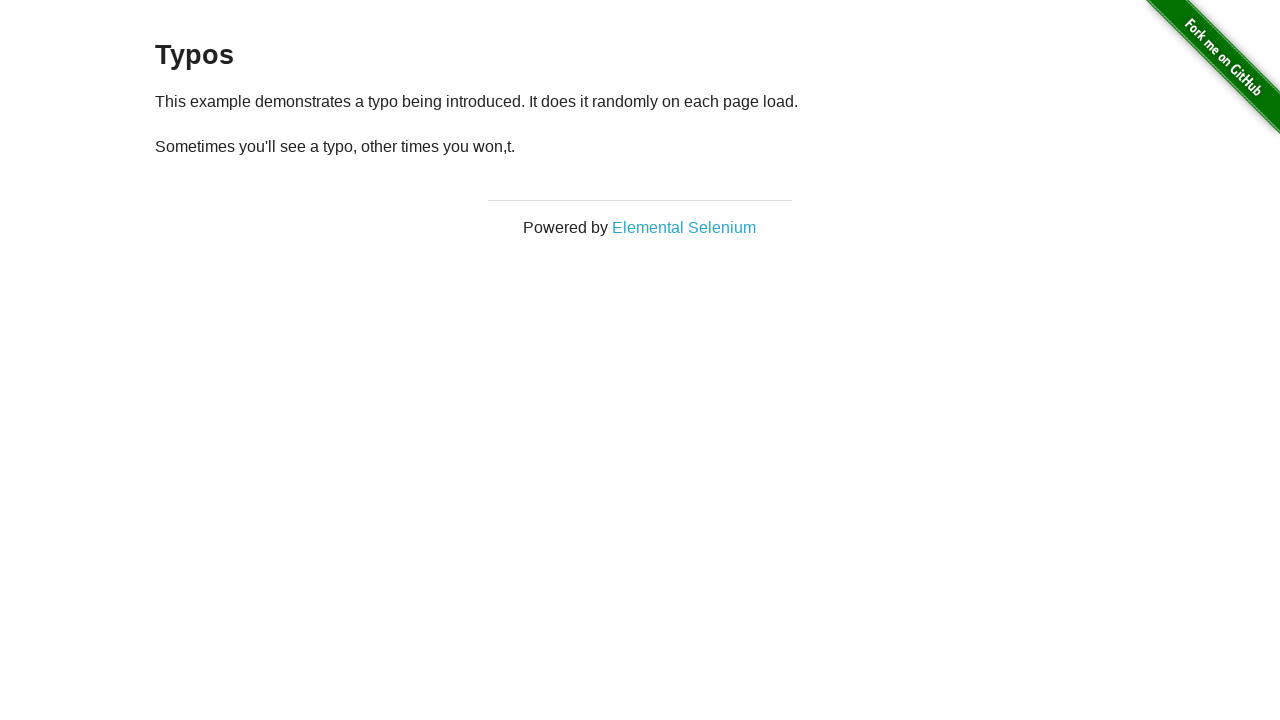

Waited for paragraph element to load after refresh
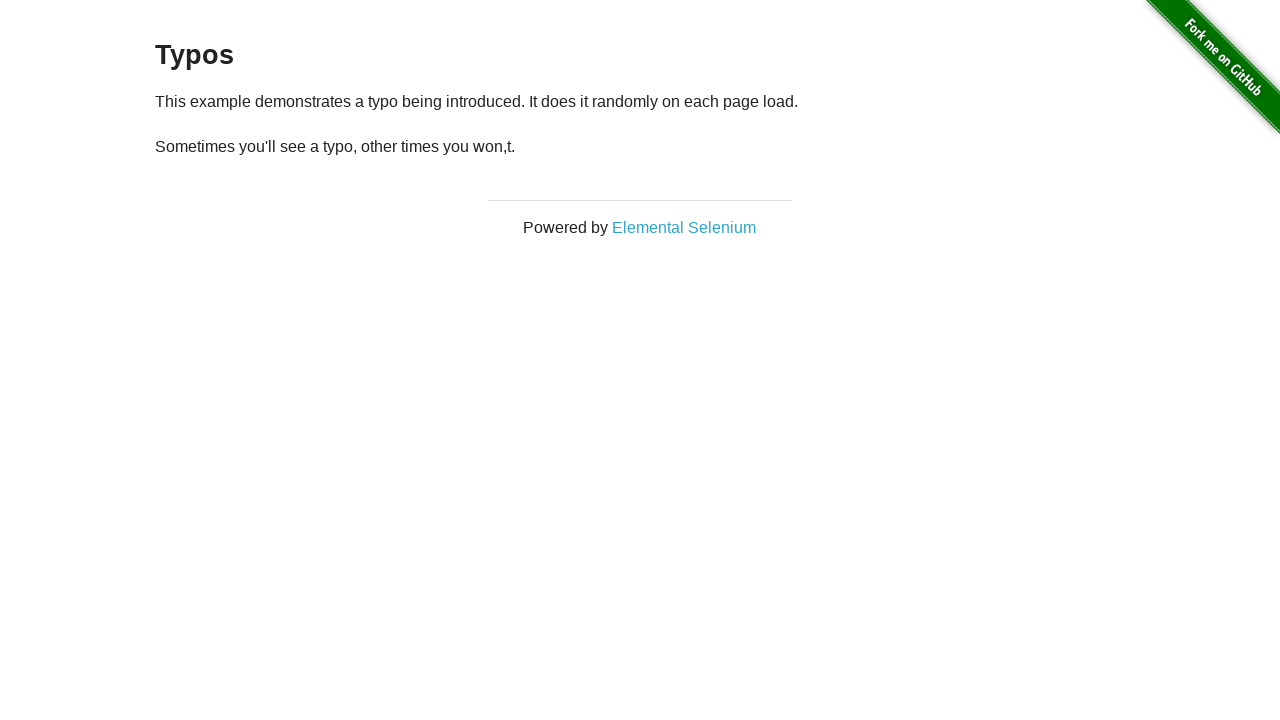

Retrieved paragraph text (attempt 18): '
  Sometimes you'll see a typo, other times you won,t.
'
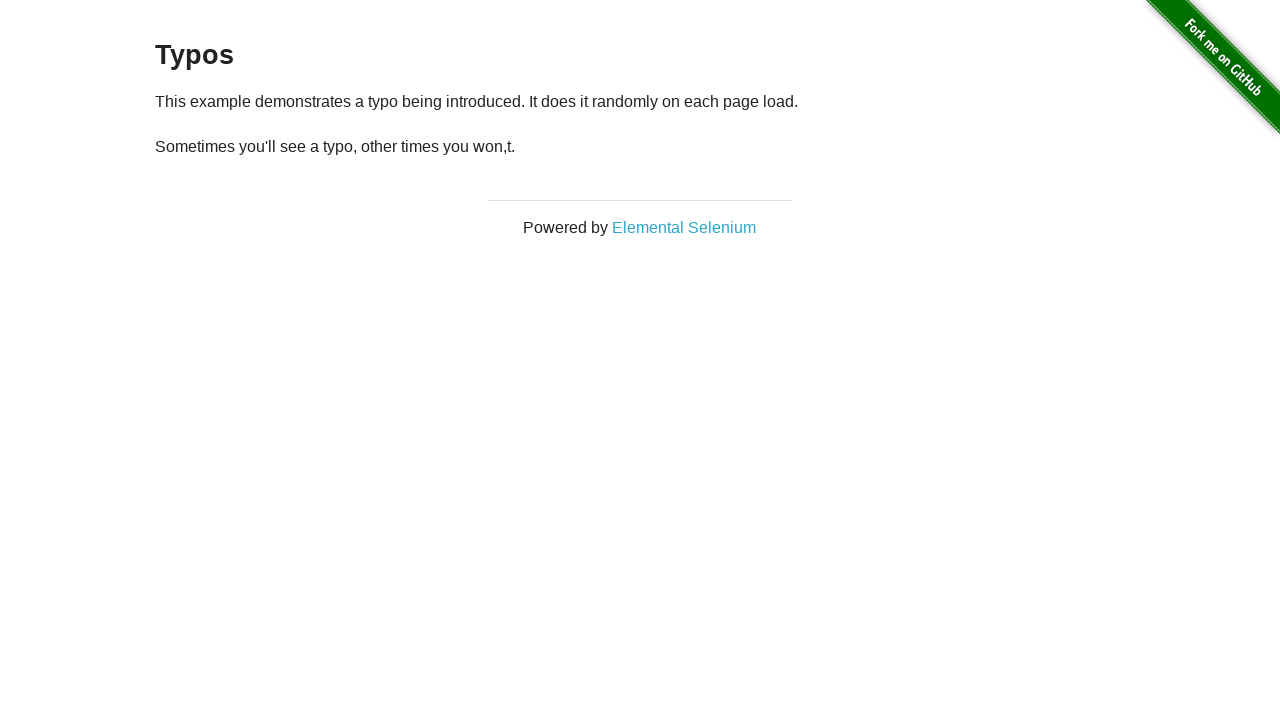

Reloaded page to check for typo again
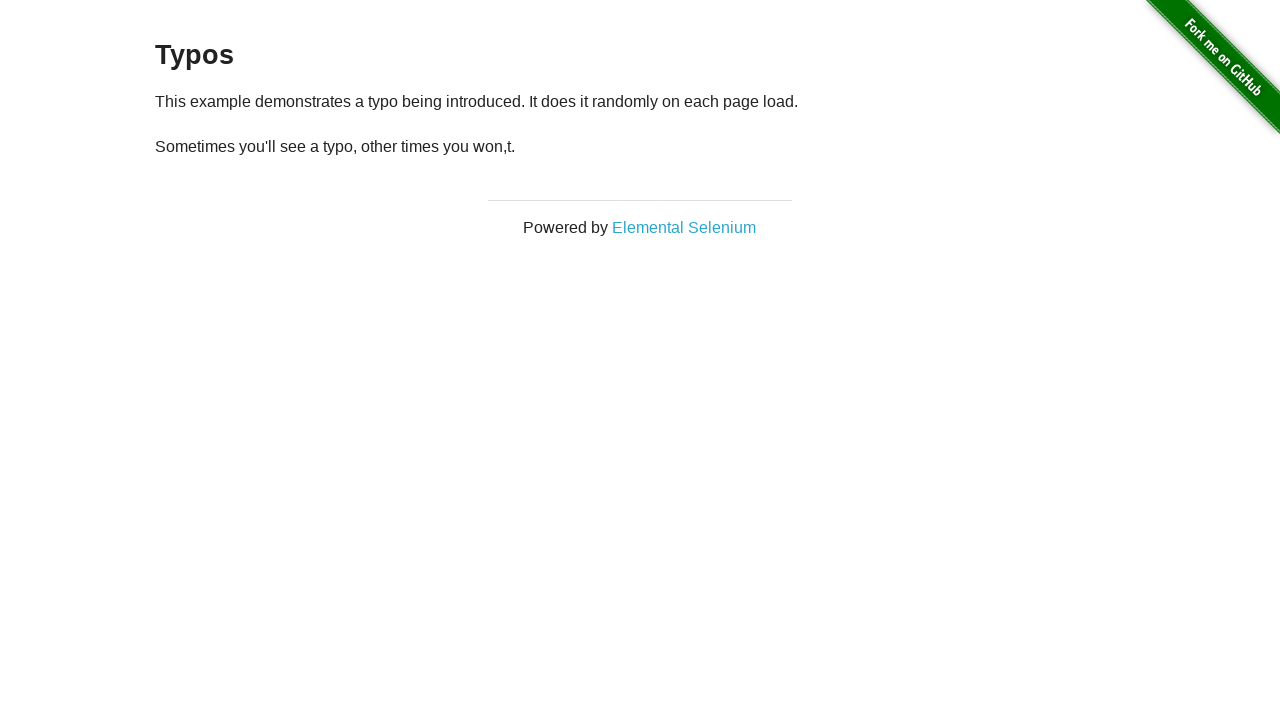

Waited for paragraph element to load after refresh
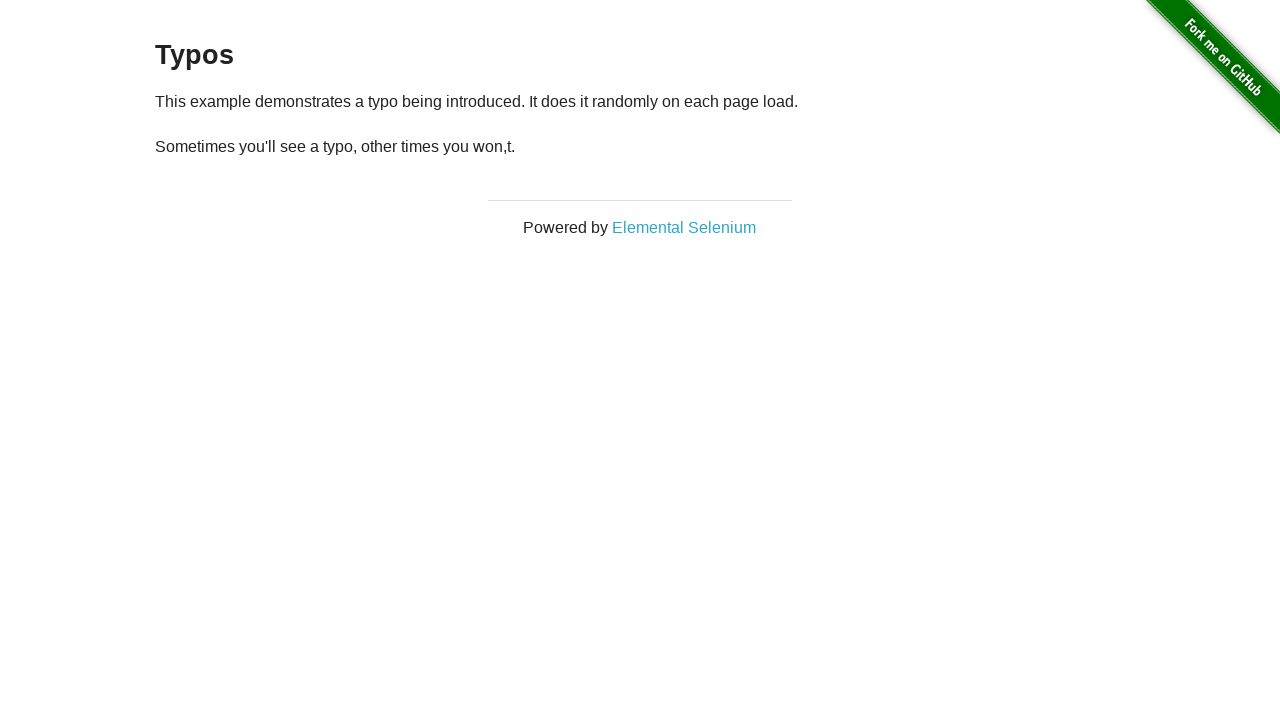

Retrieved paragraph text (attempt 19): '
  Sometimes you'll see a typo, other times you won,t.
'
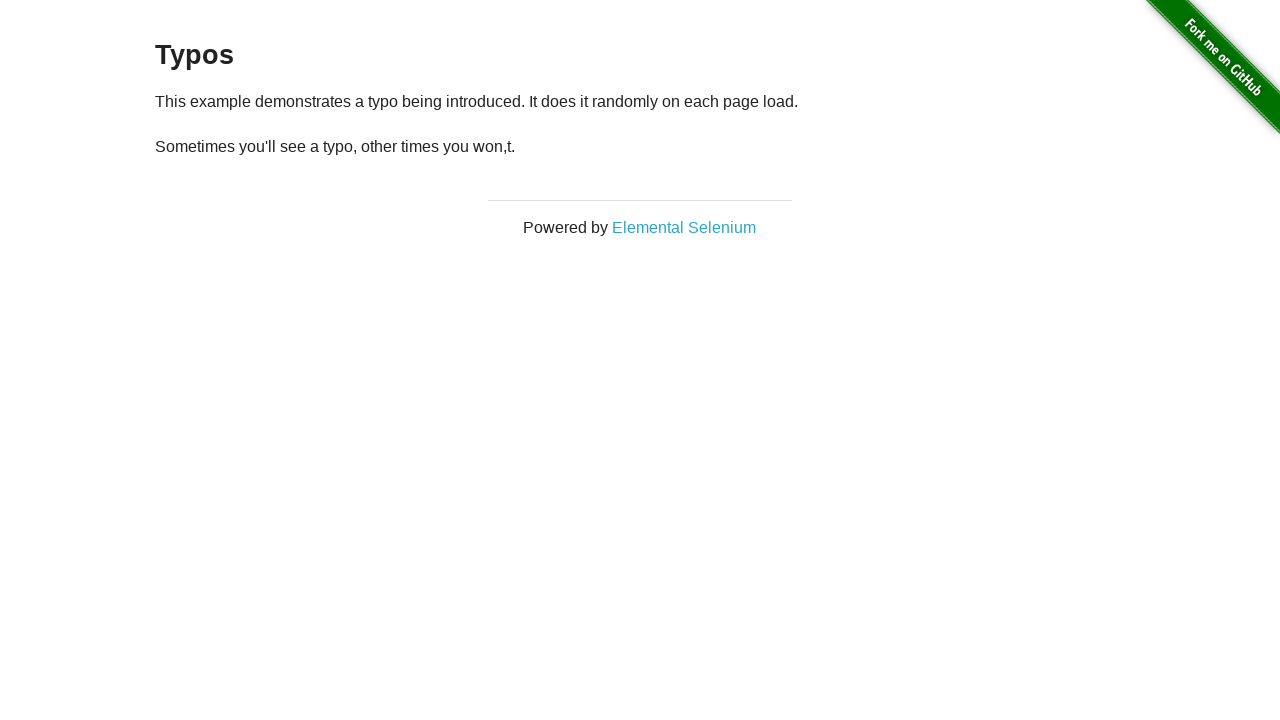

Reloaded page to check for typo again
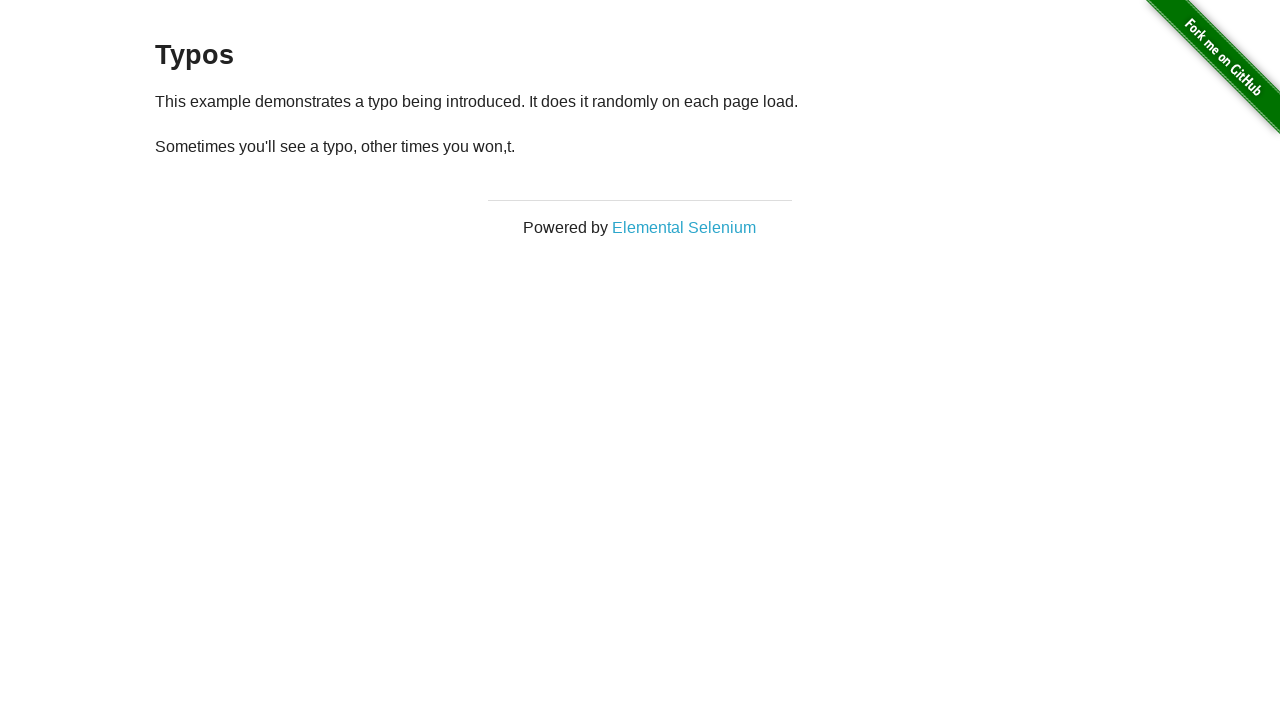

Waited for paragraph element to load after refresh
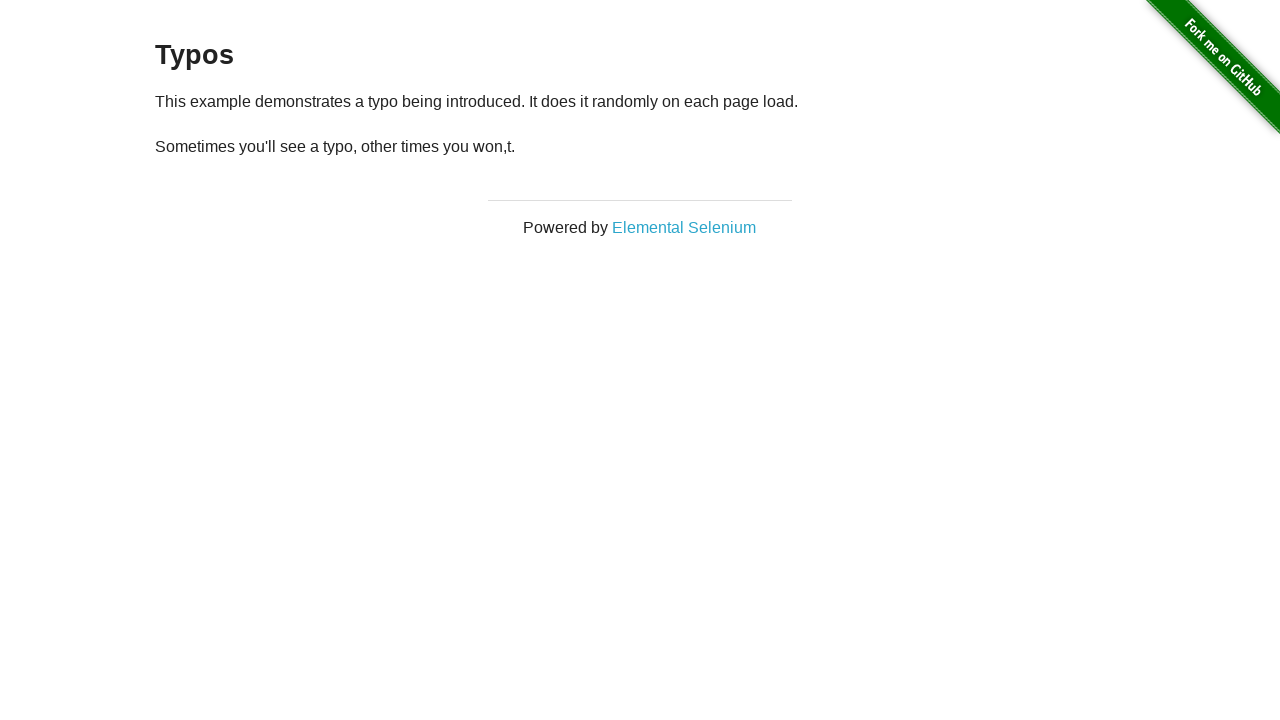

Retrieved paragraph text (attempt 20): '
  Sometimes you'll see a typo, other times you won,t.
'
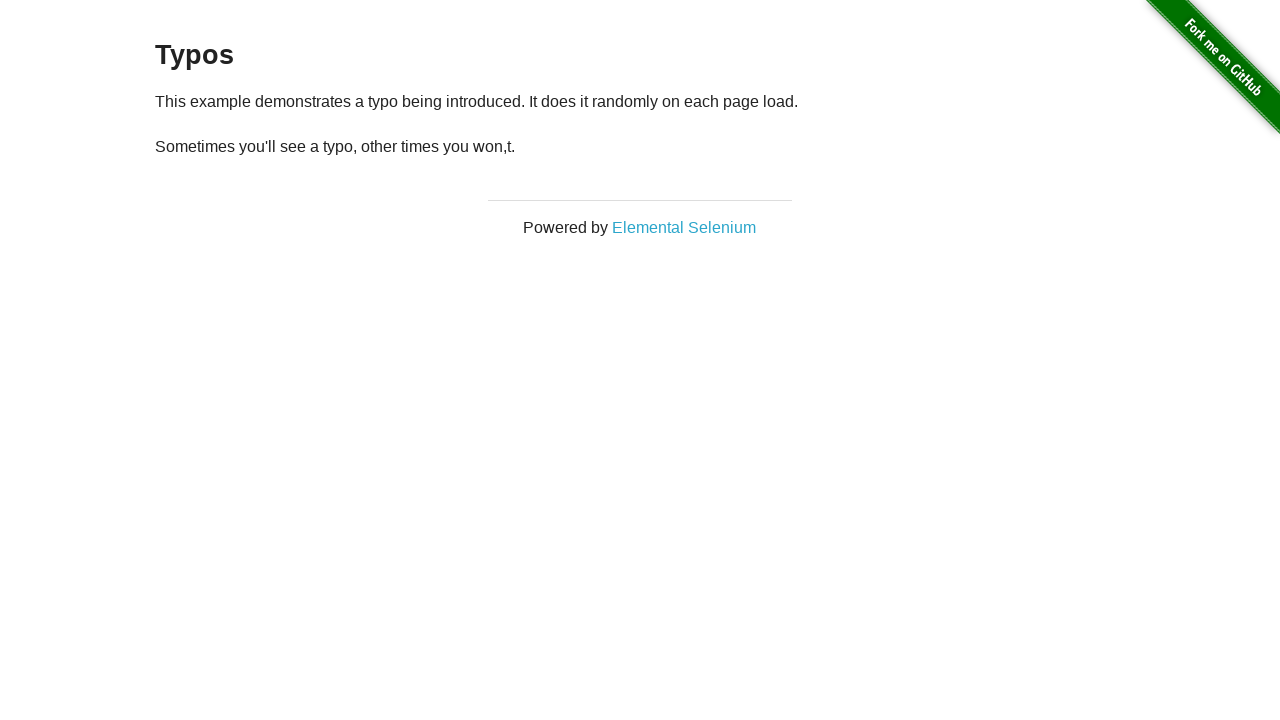

Reloaded page to check for typo again
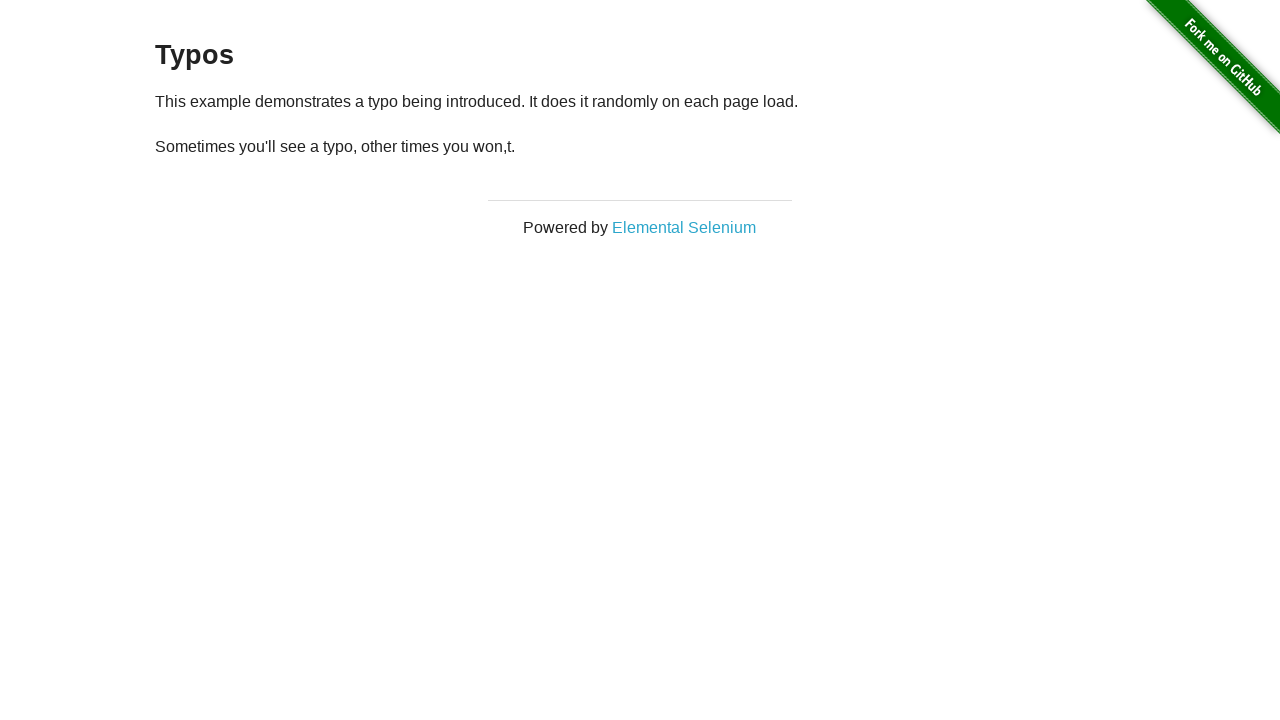

Waited for paragraph element to load after refresh
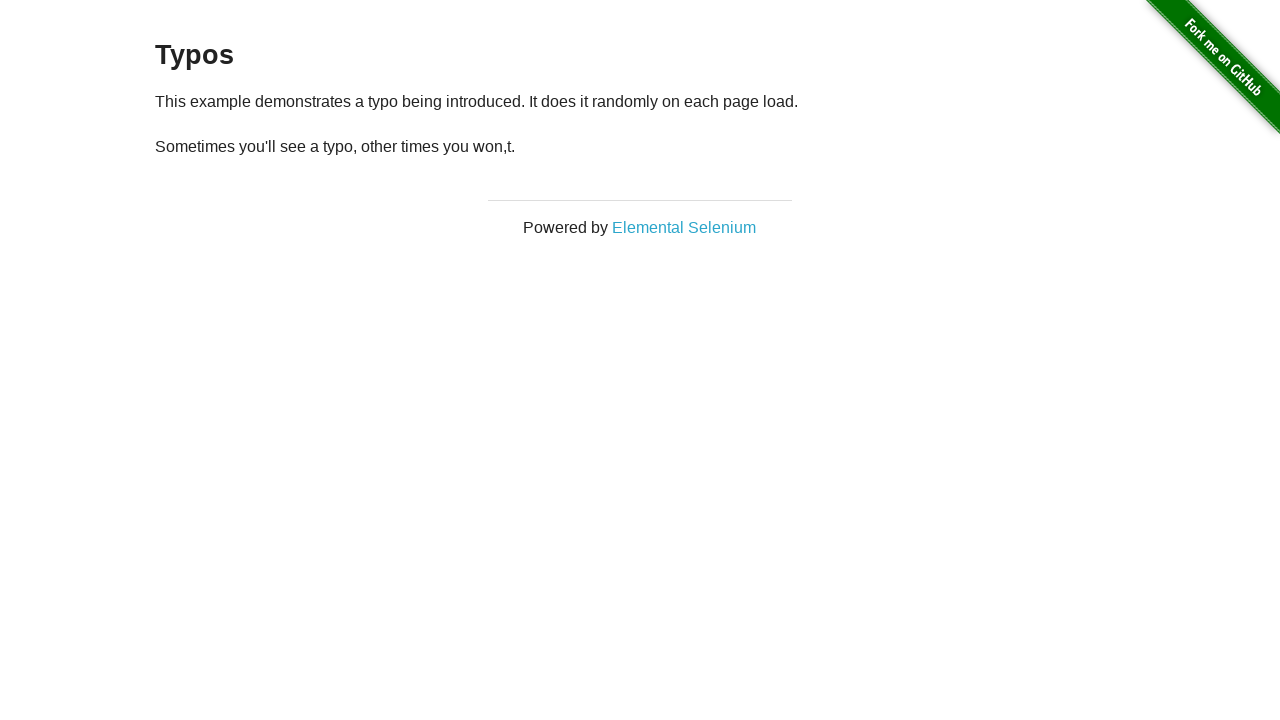

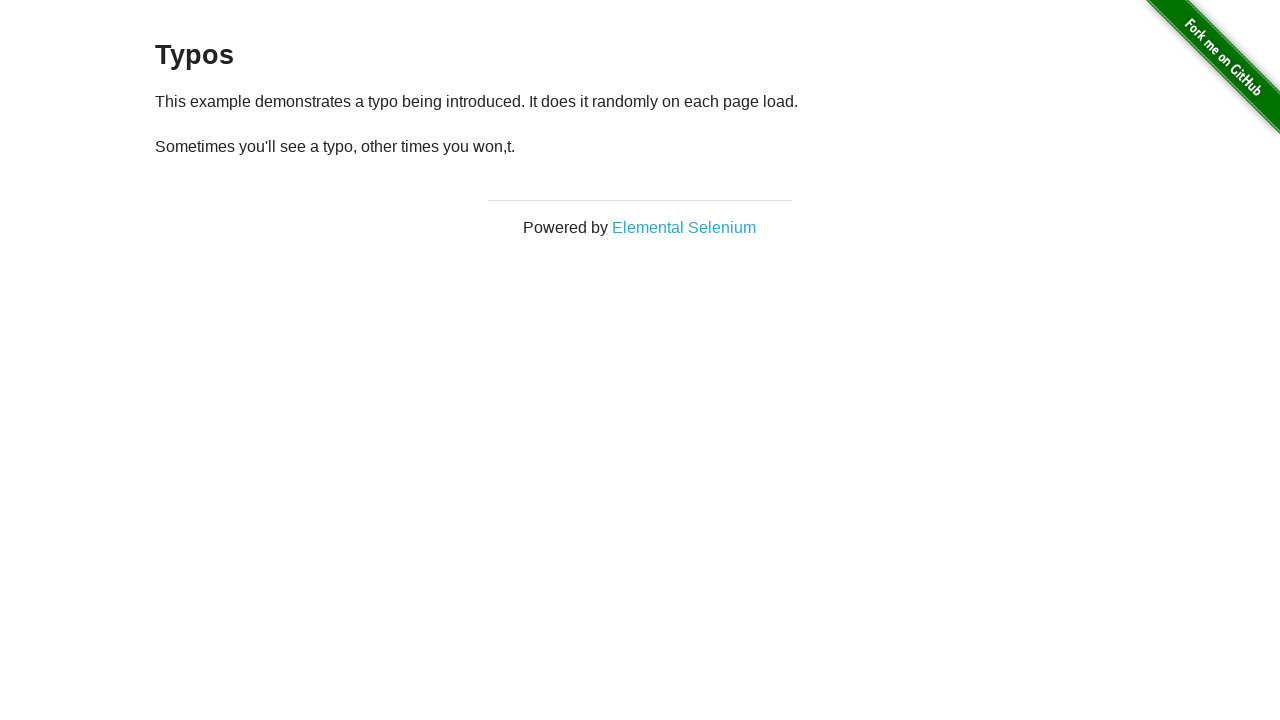